Tests website responsiveness by navigating through multiple pages at different viewport sizes, simulating both desktop and mobile resolutions

Starting URL: https://www.getcalley.com/

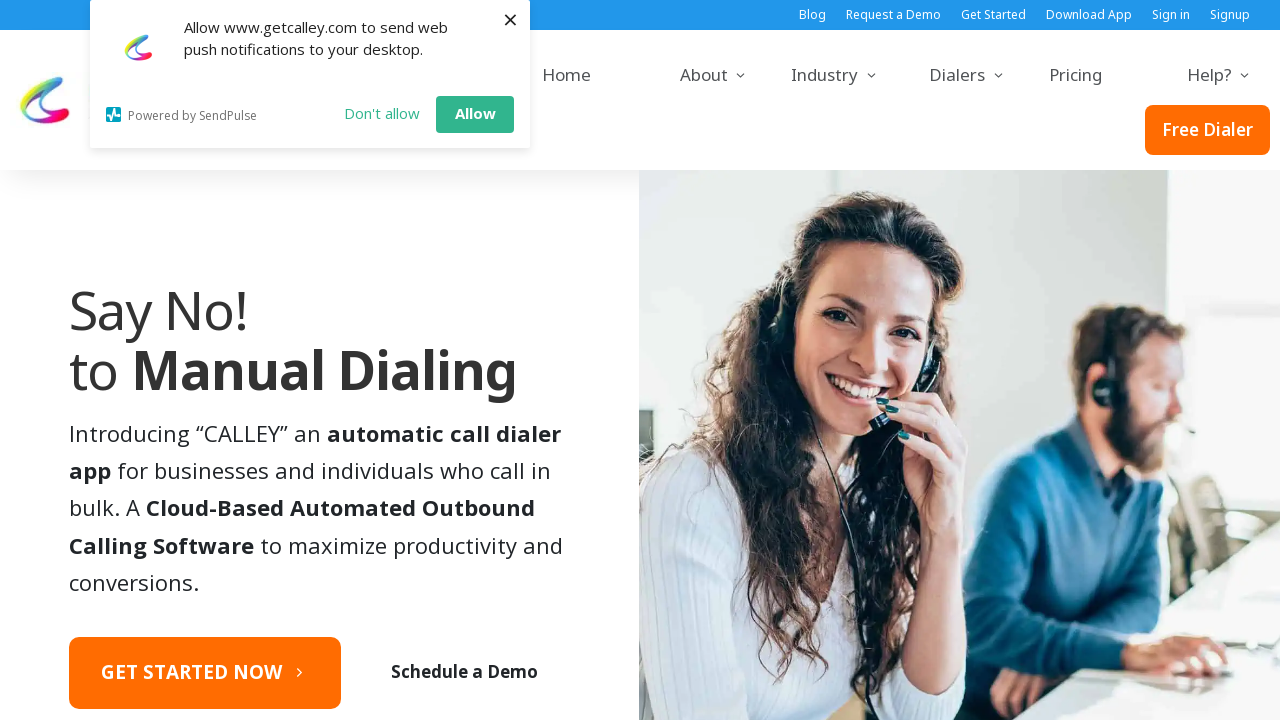

Set viewport to 1920x1080 (1920x1080)
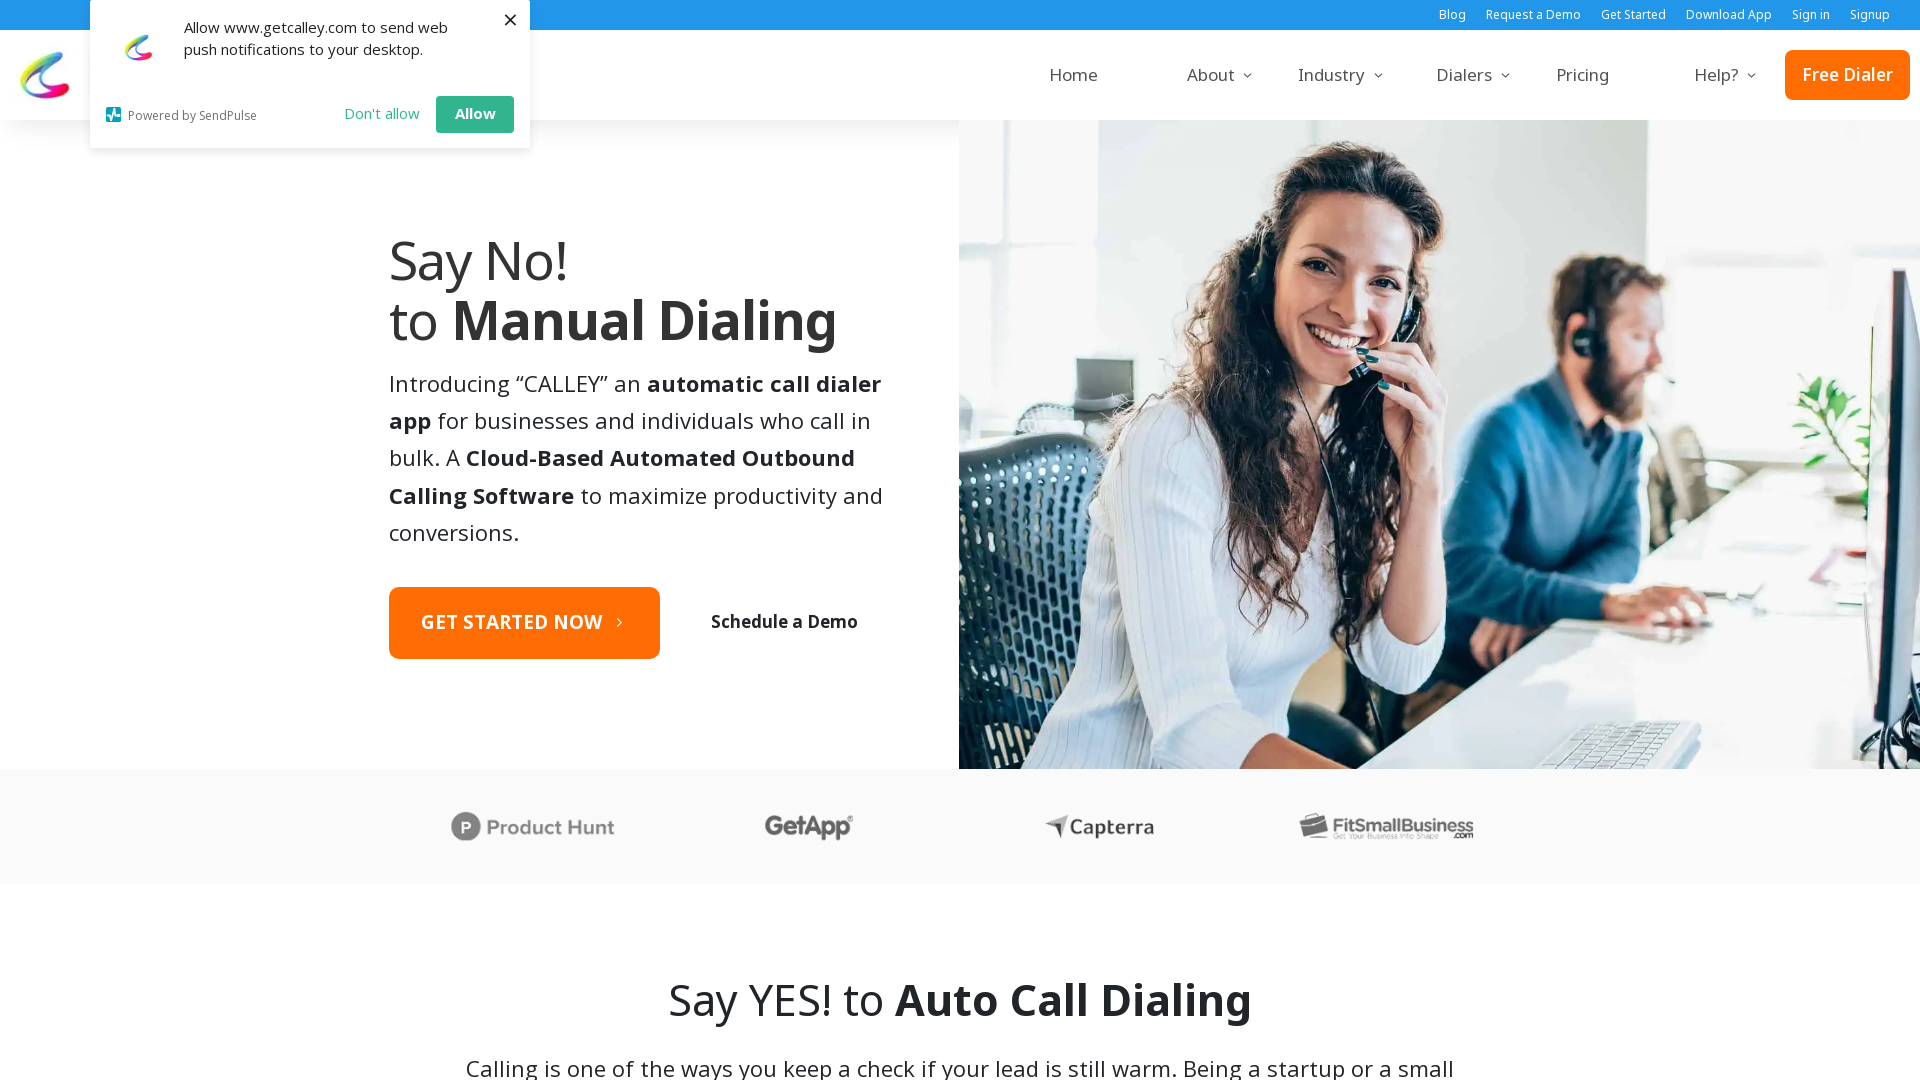

Navigated to page1 at 1920x1080 resolution
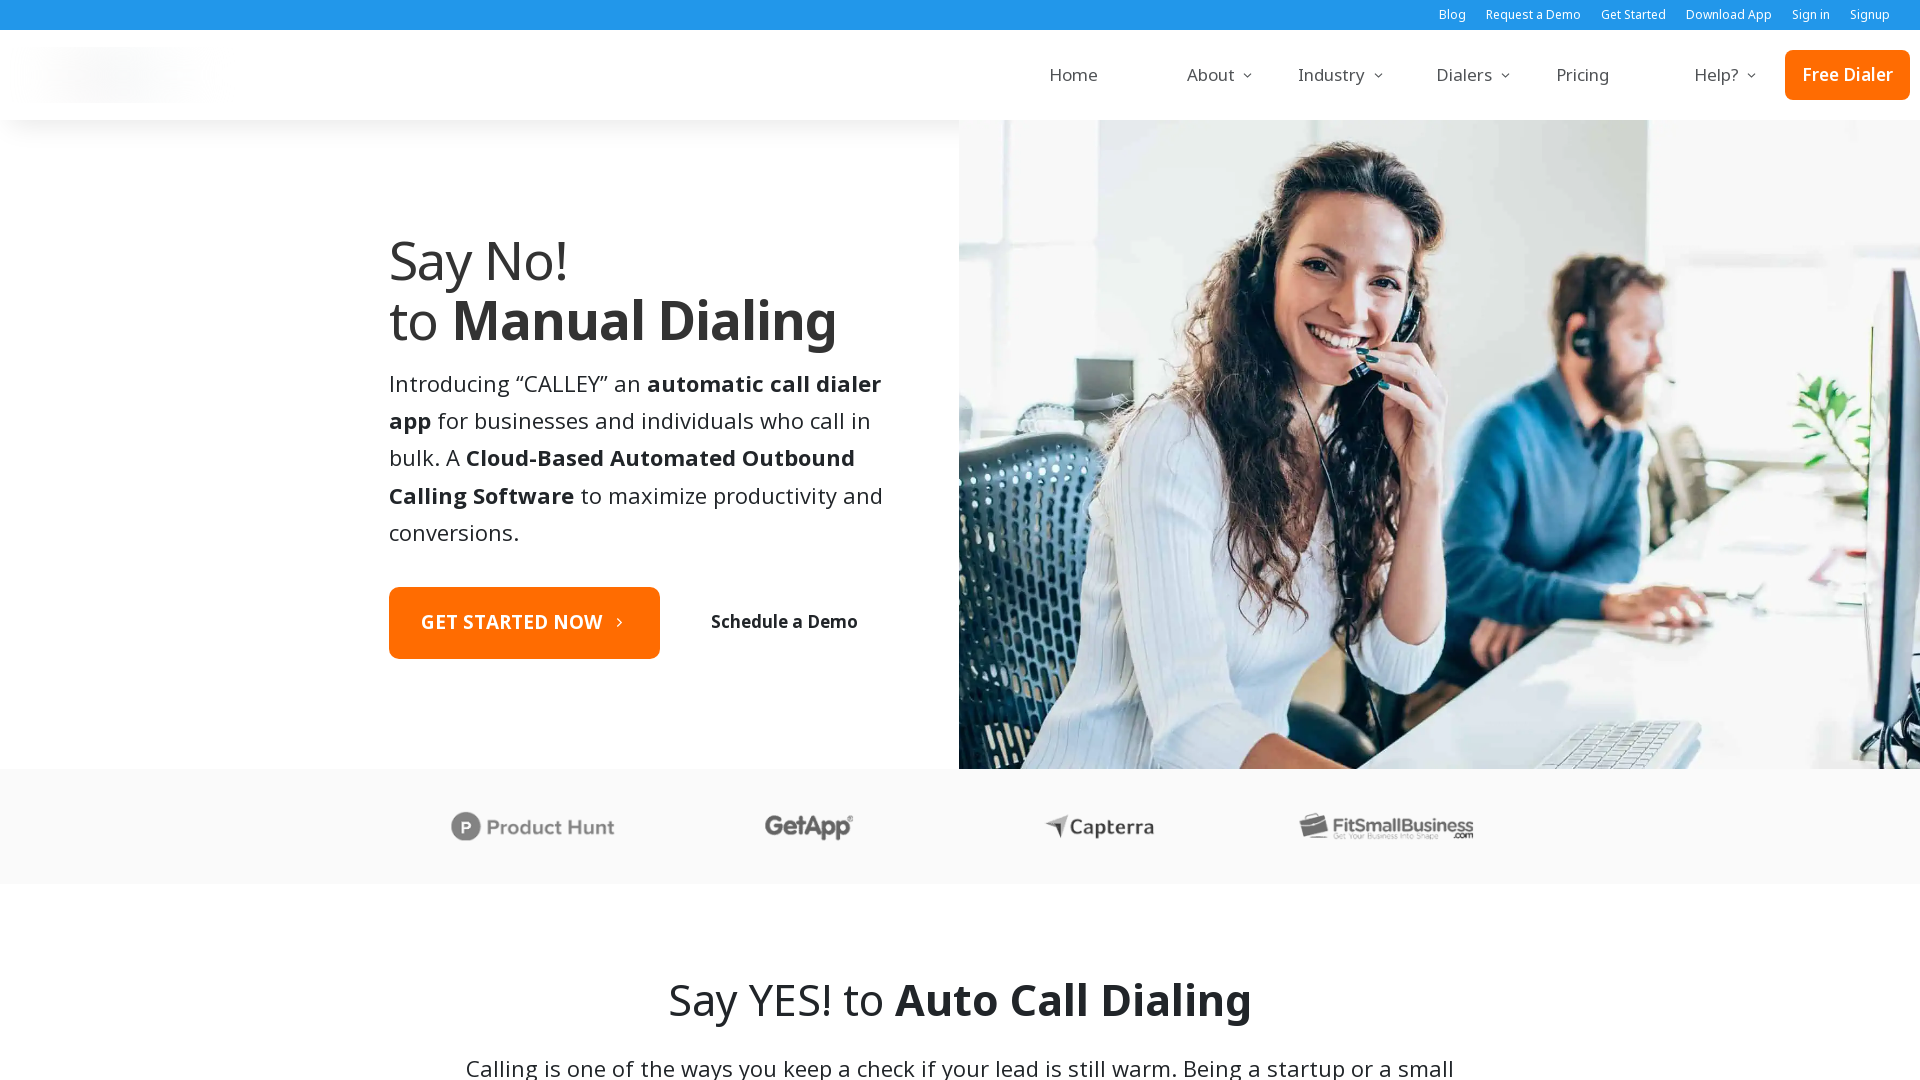

Page page1 fully loaded at 1920x1080 resolution
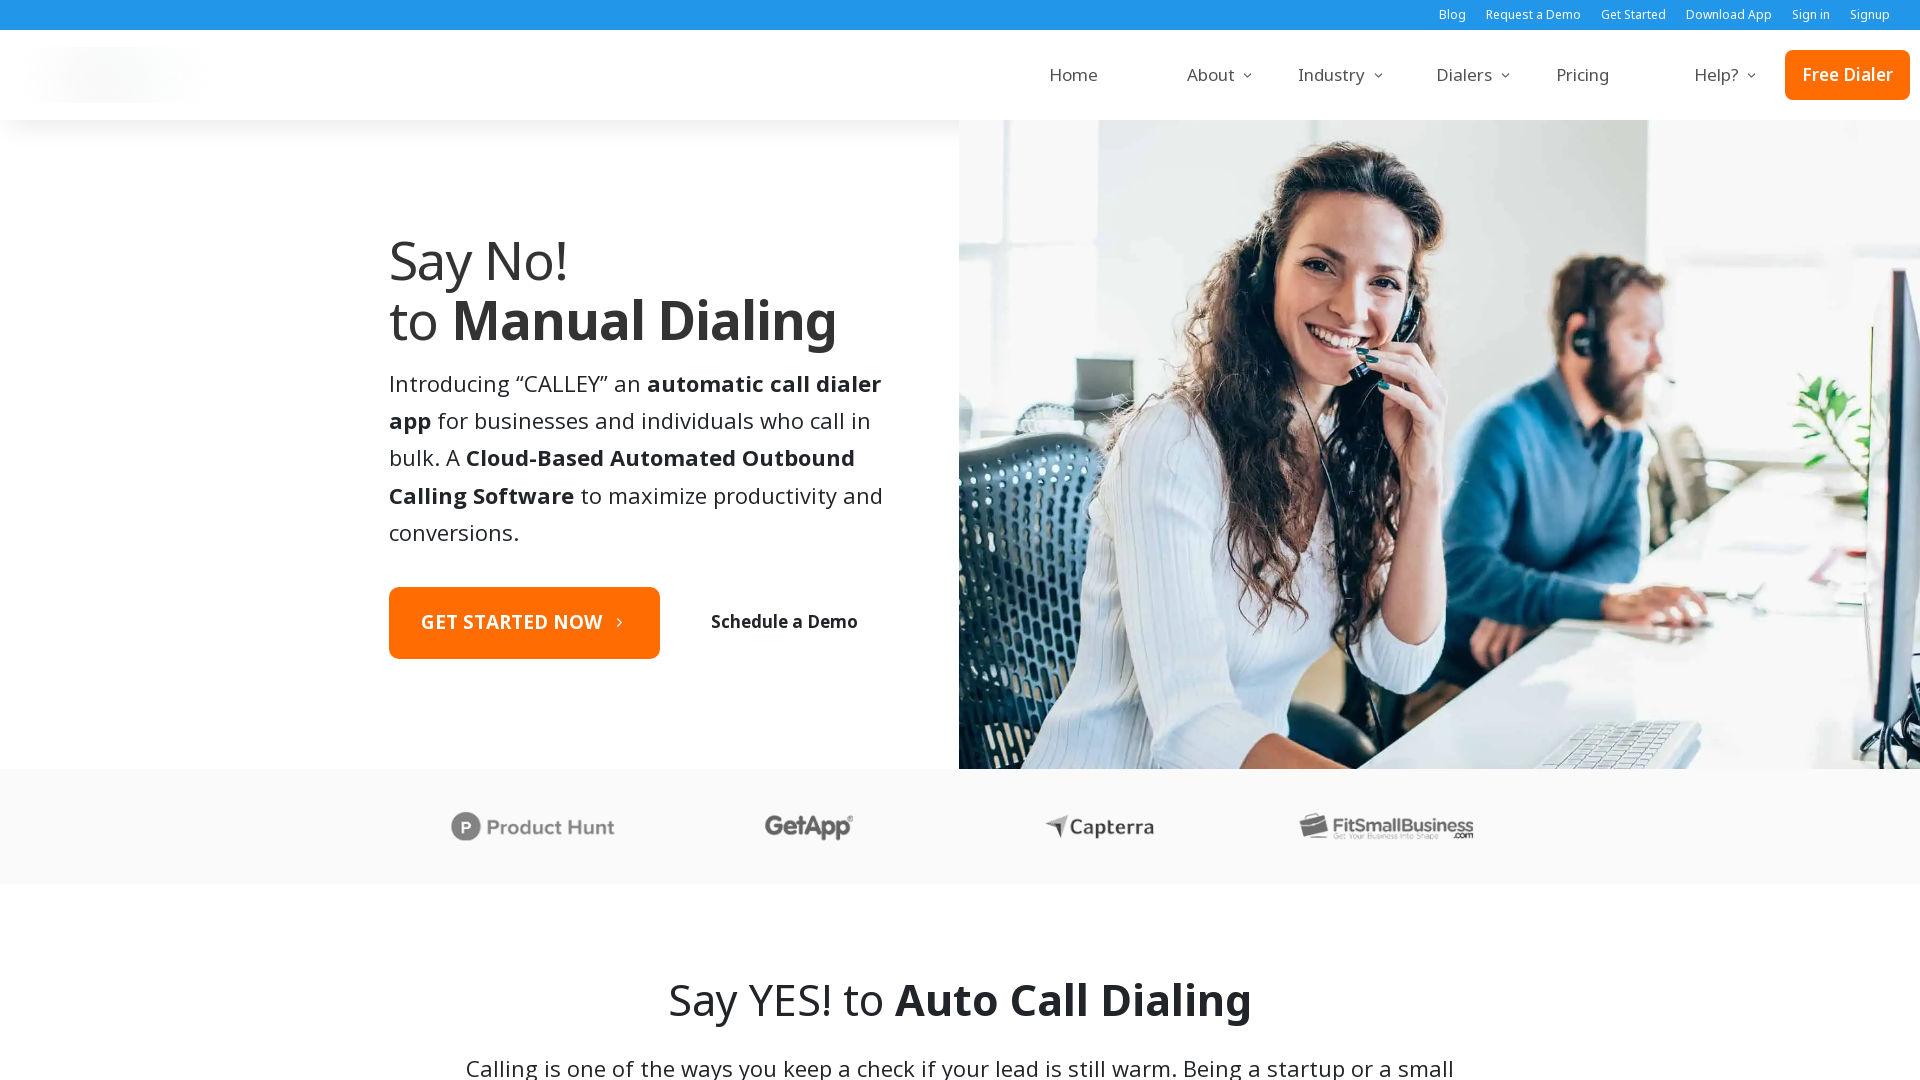

Navigated to page2 at 1920x1080 resolution
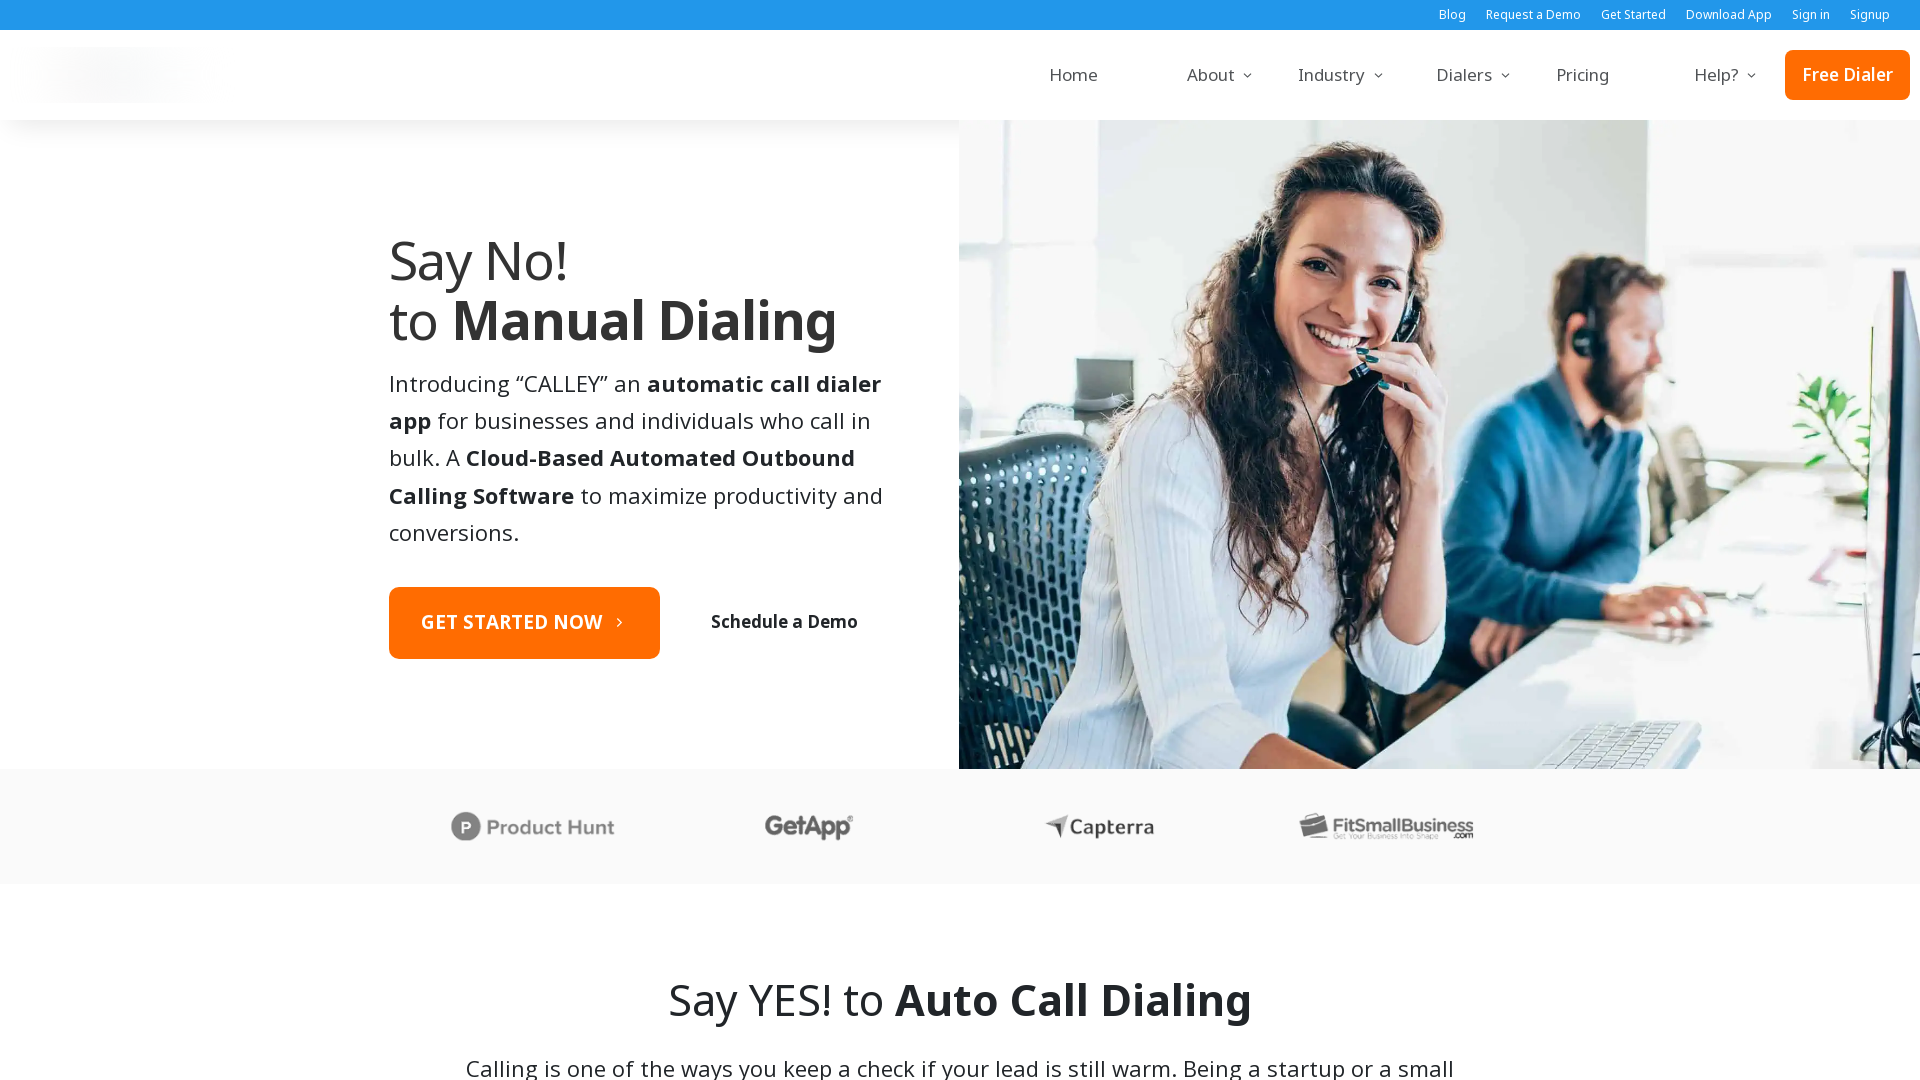

Page page2 fully loaded at 1920x1080 resolution
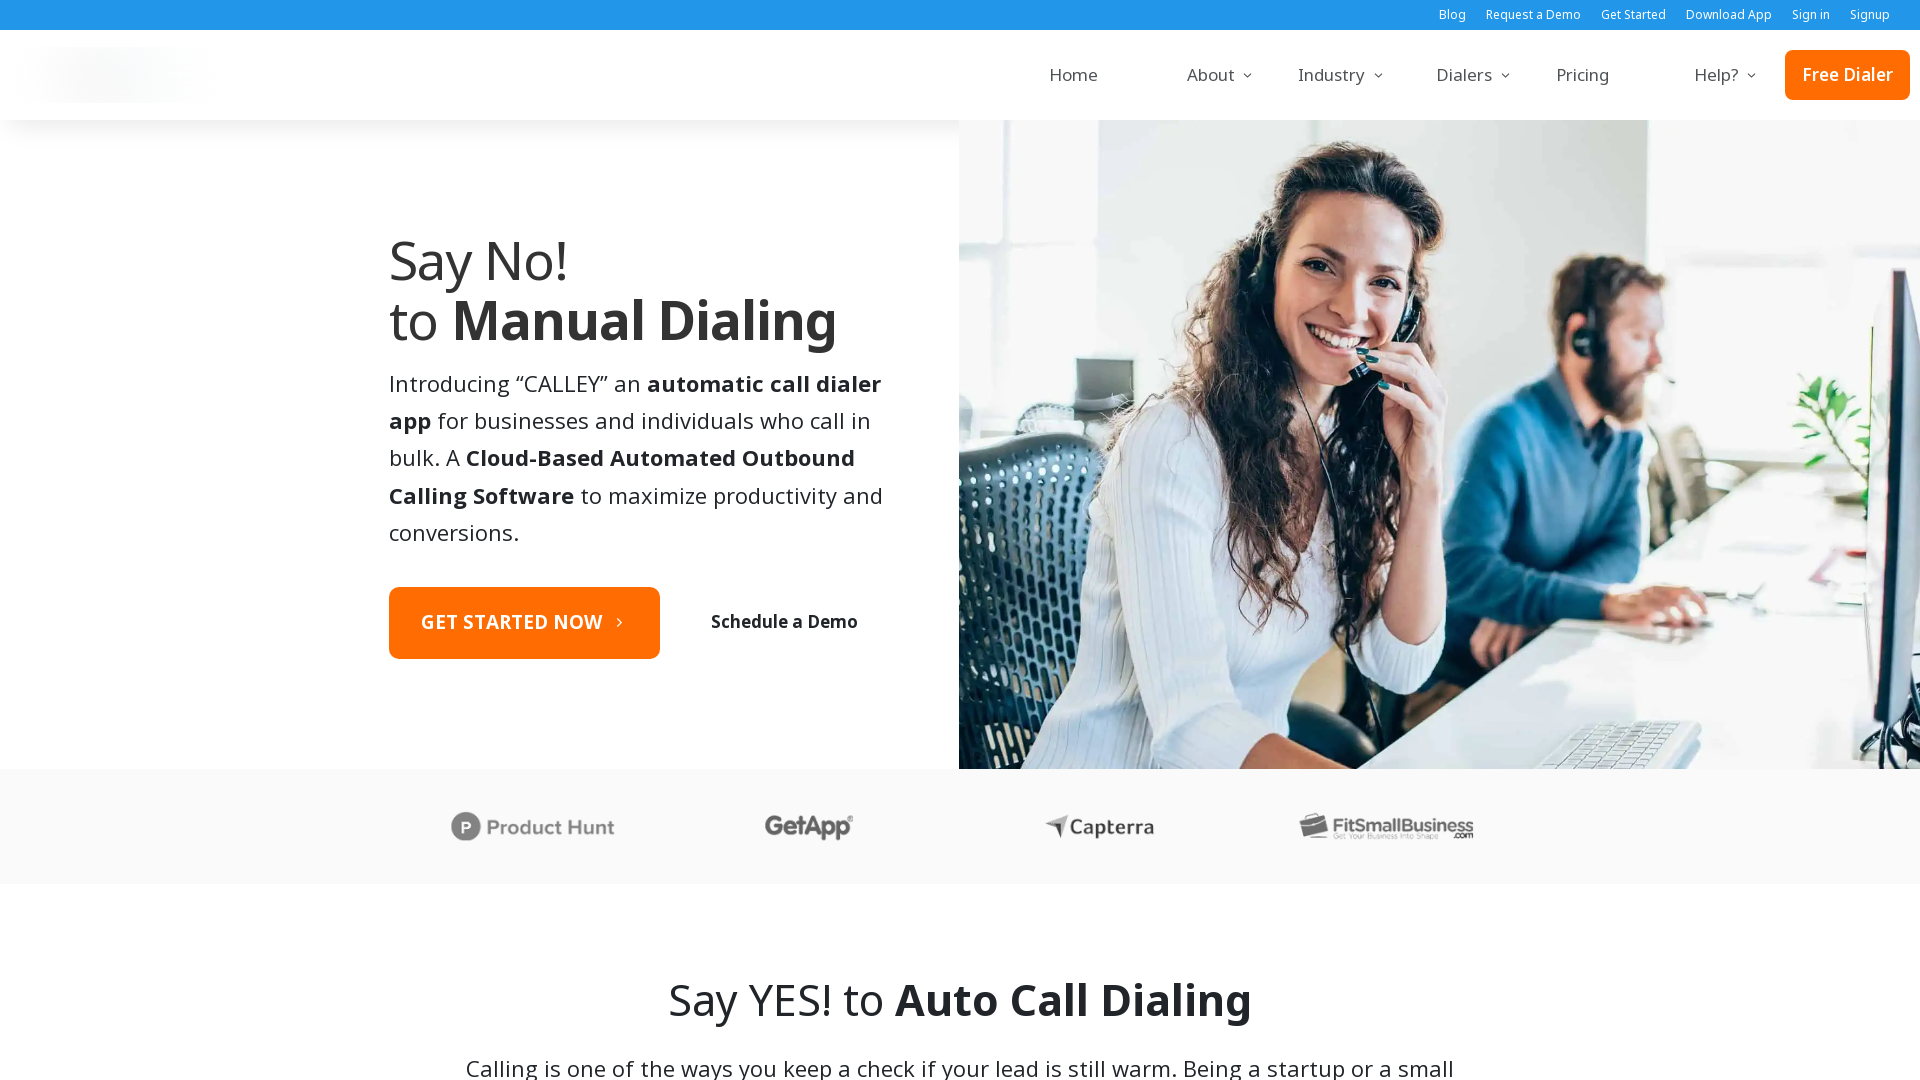

Navigated to page3 at 1920x1080 resolution
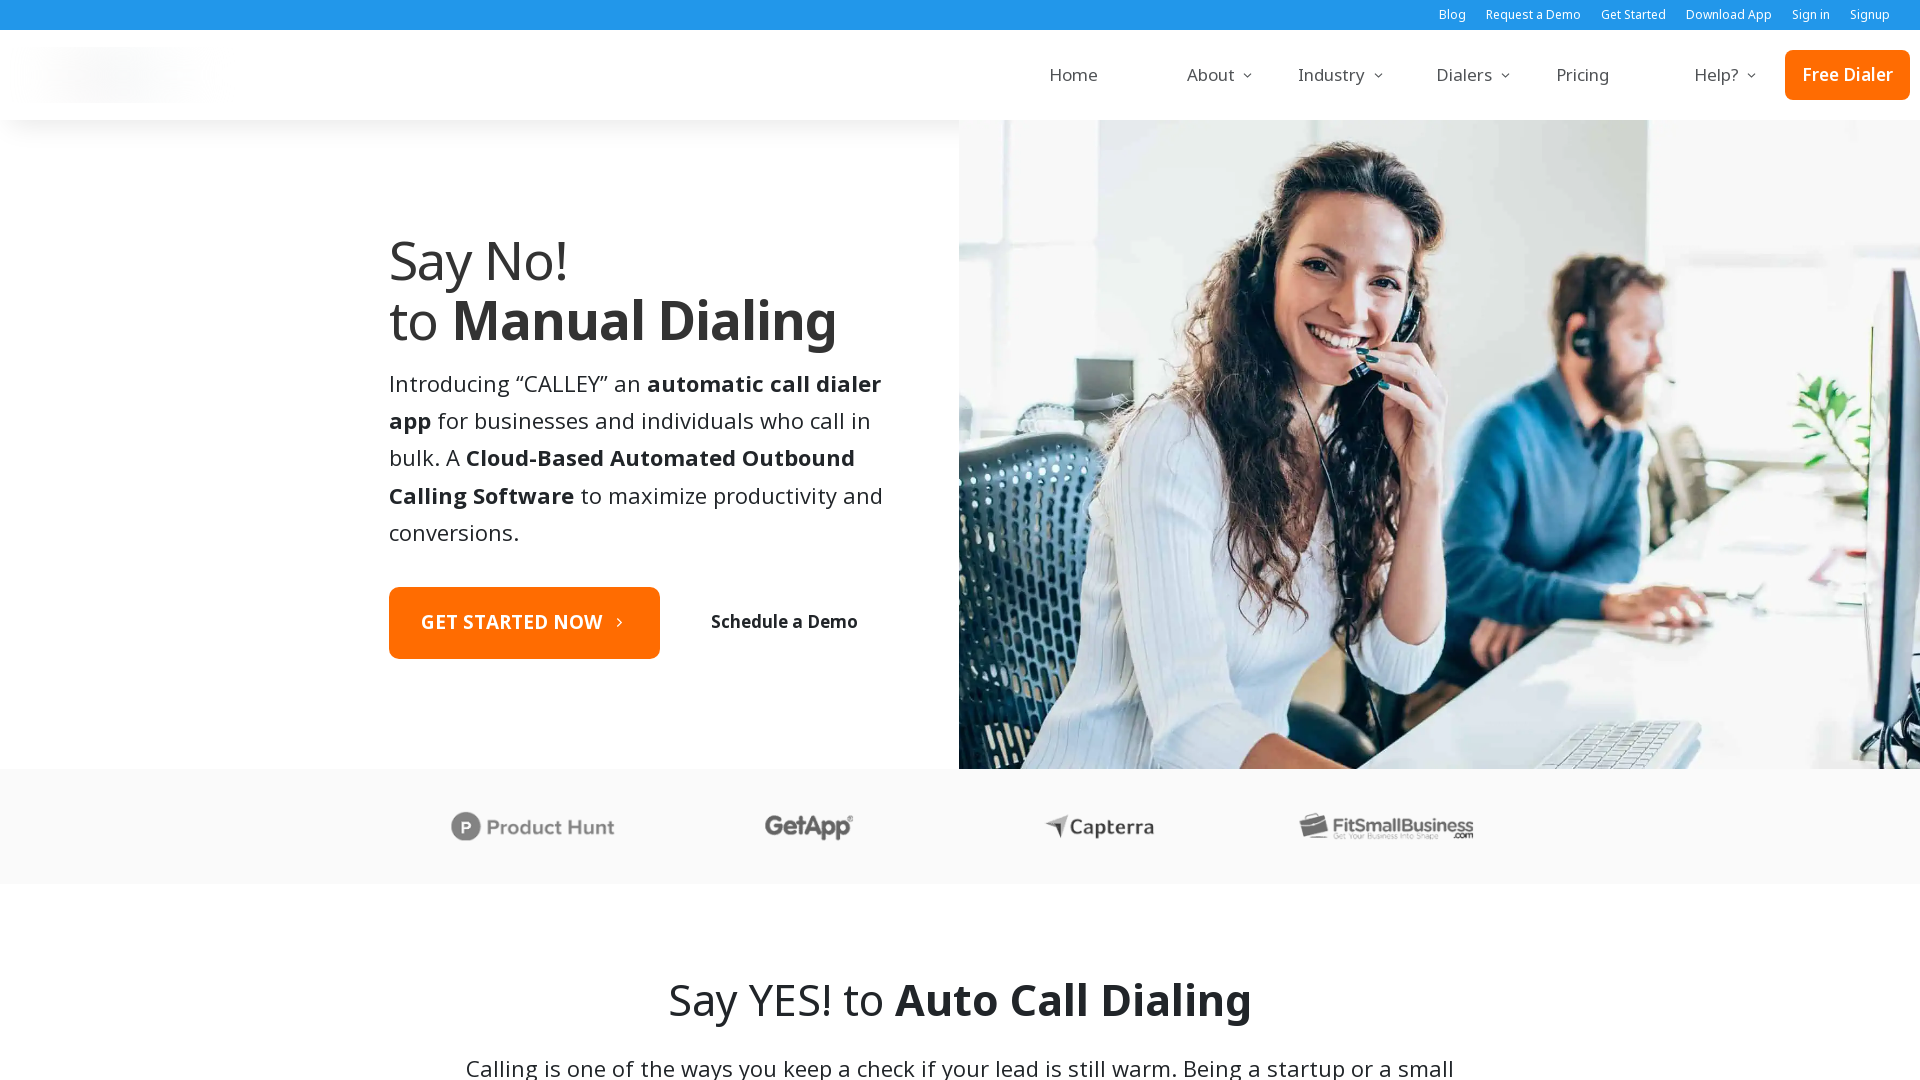

Page page3 fully loaded at 1920x1080 resolution
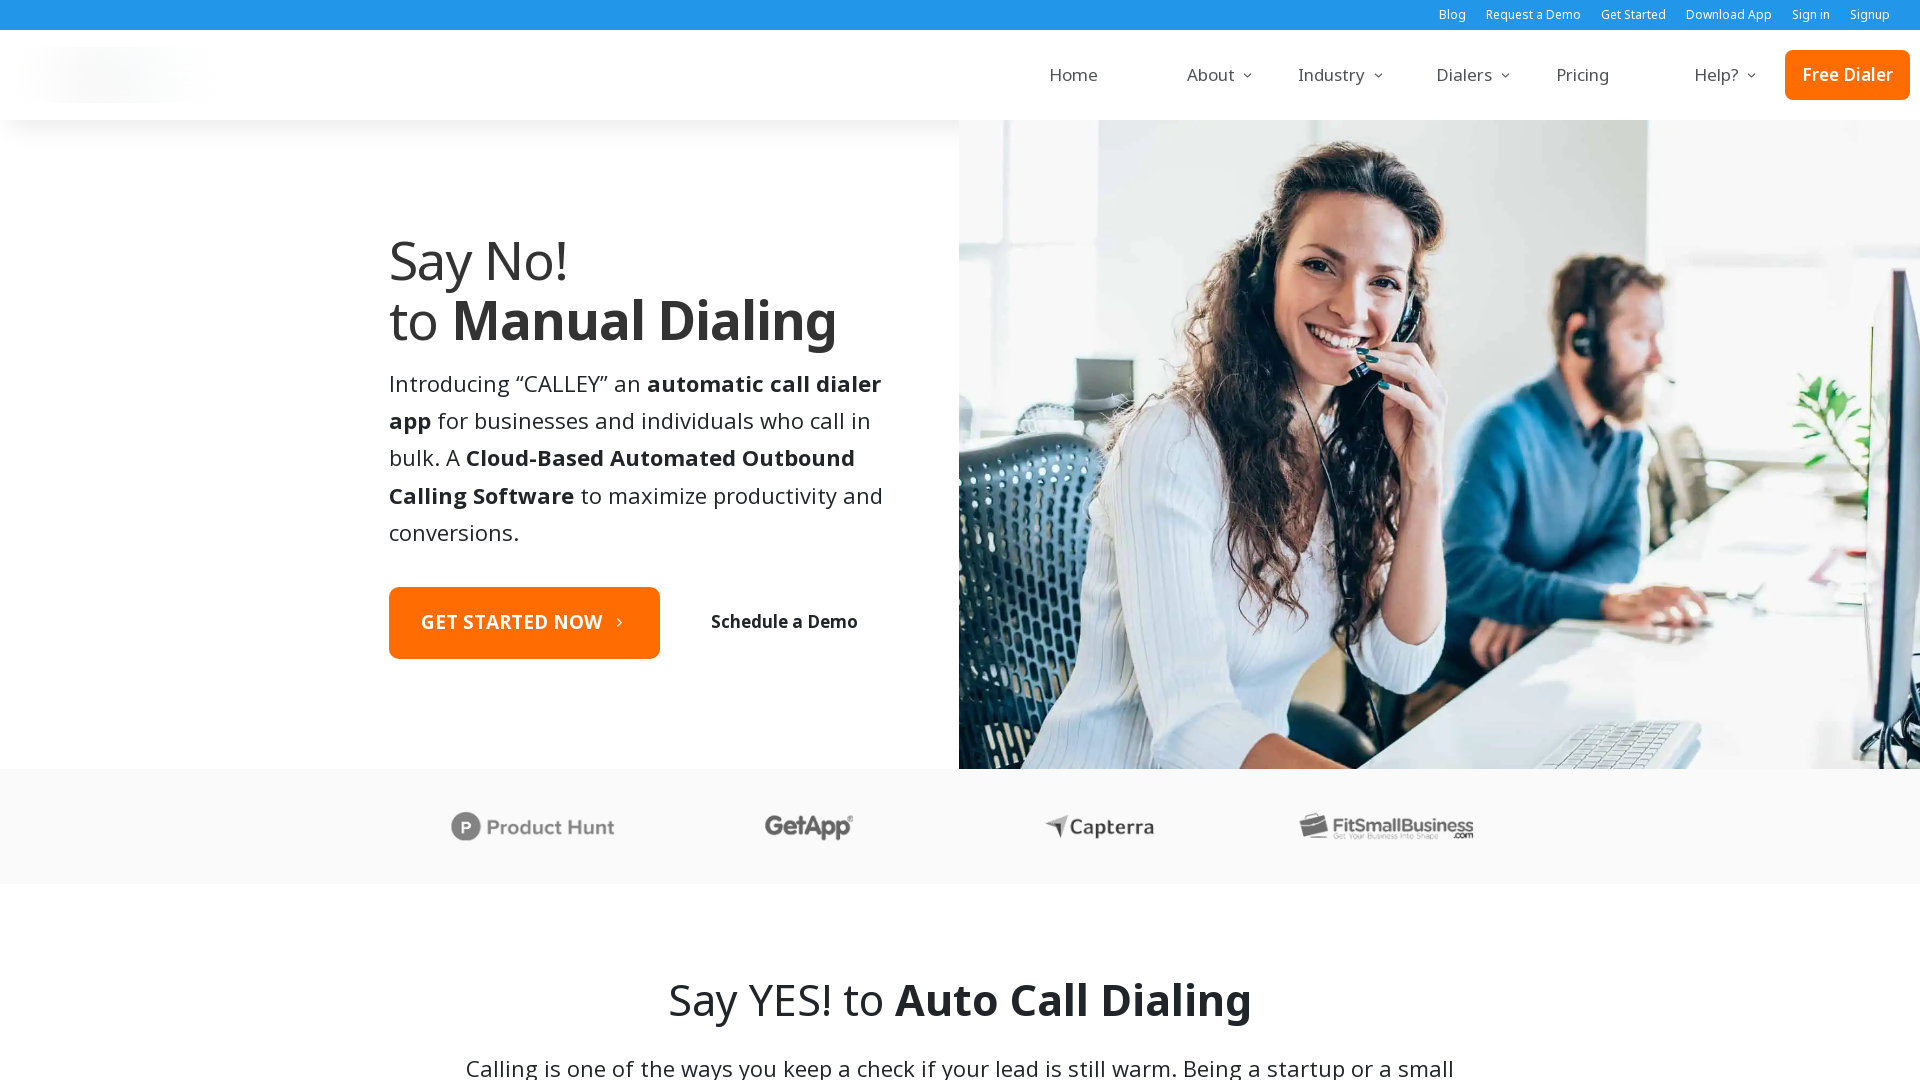

Navigated to page4 at 1920x1080 resolution
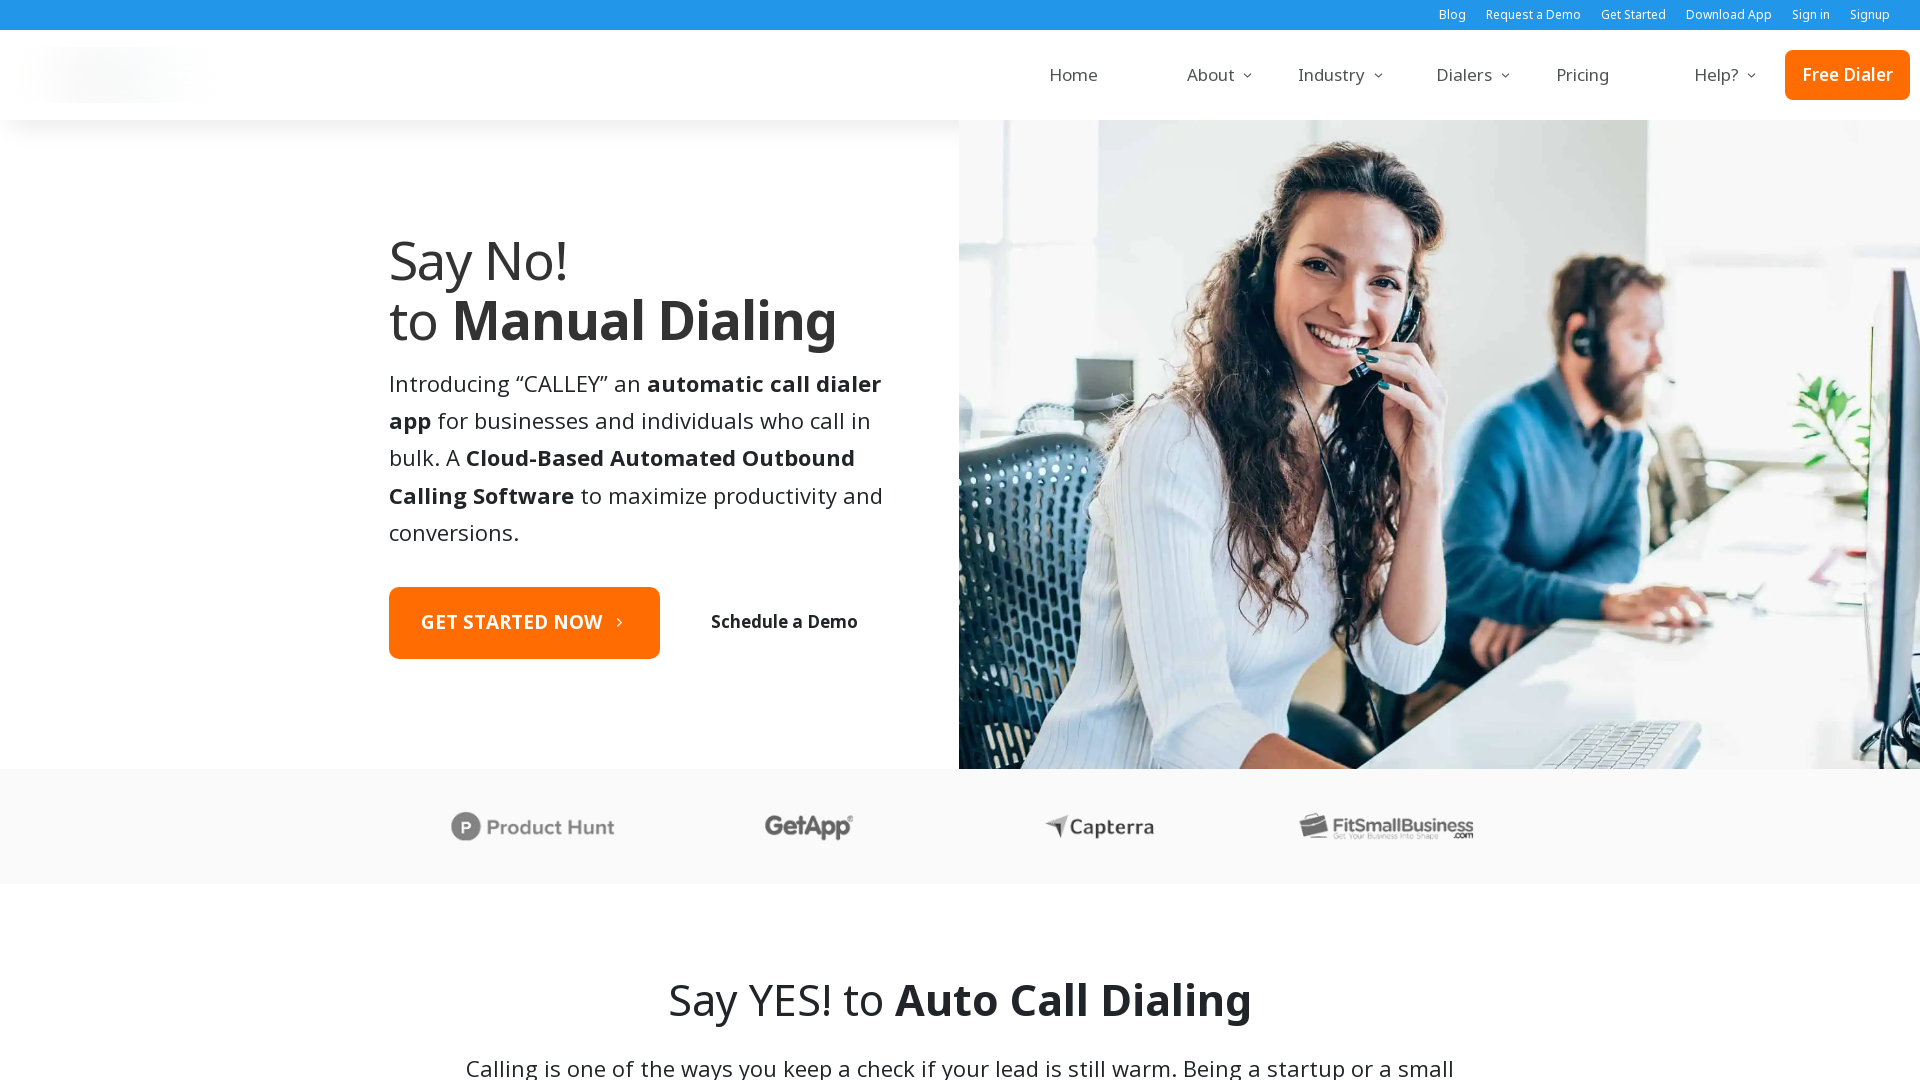

Page page4 fully loaded at 1920x1080 resolution
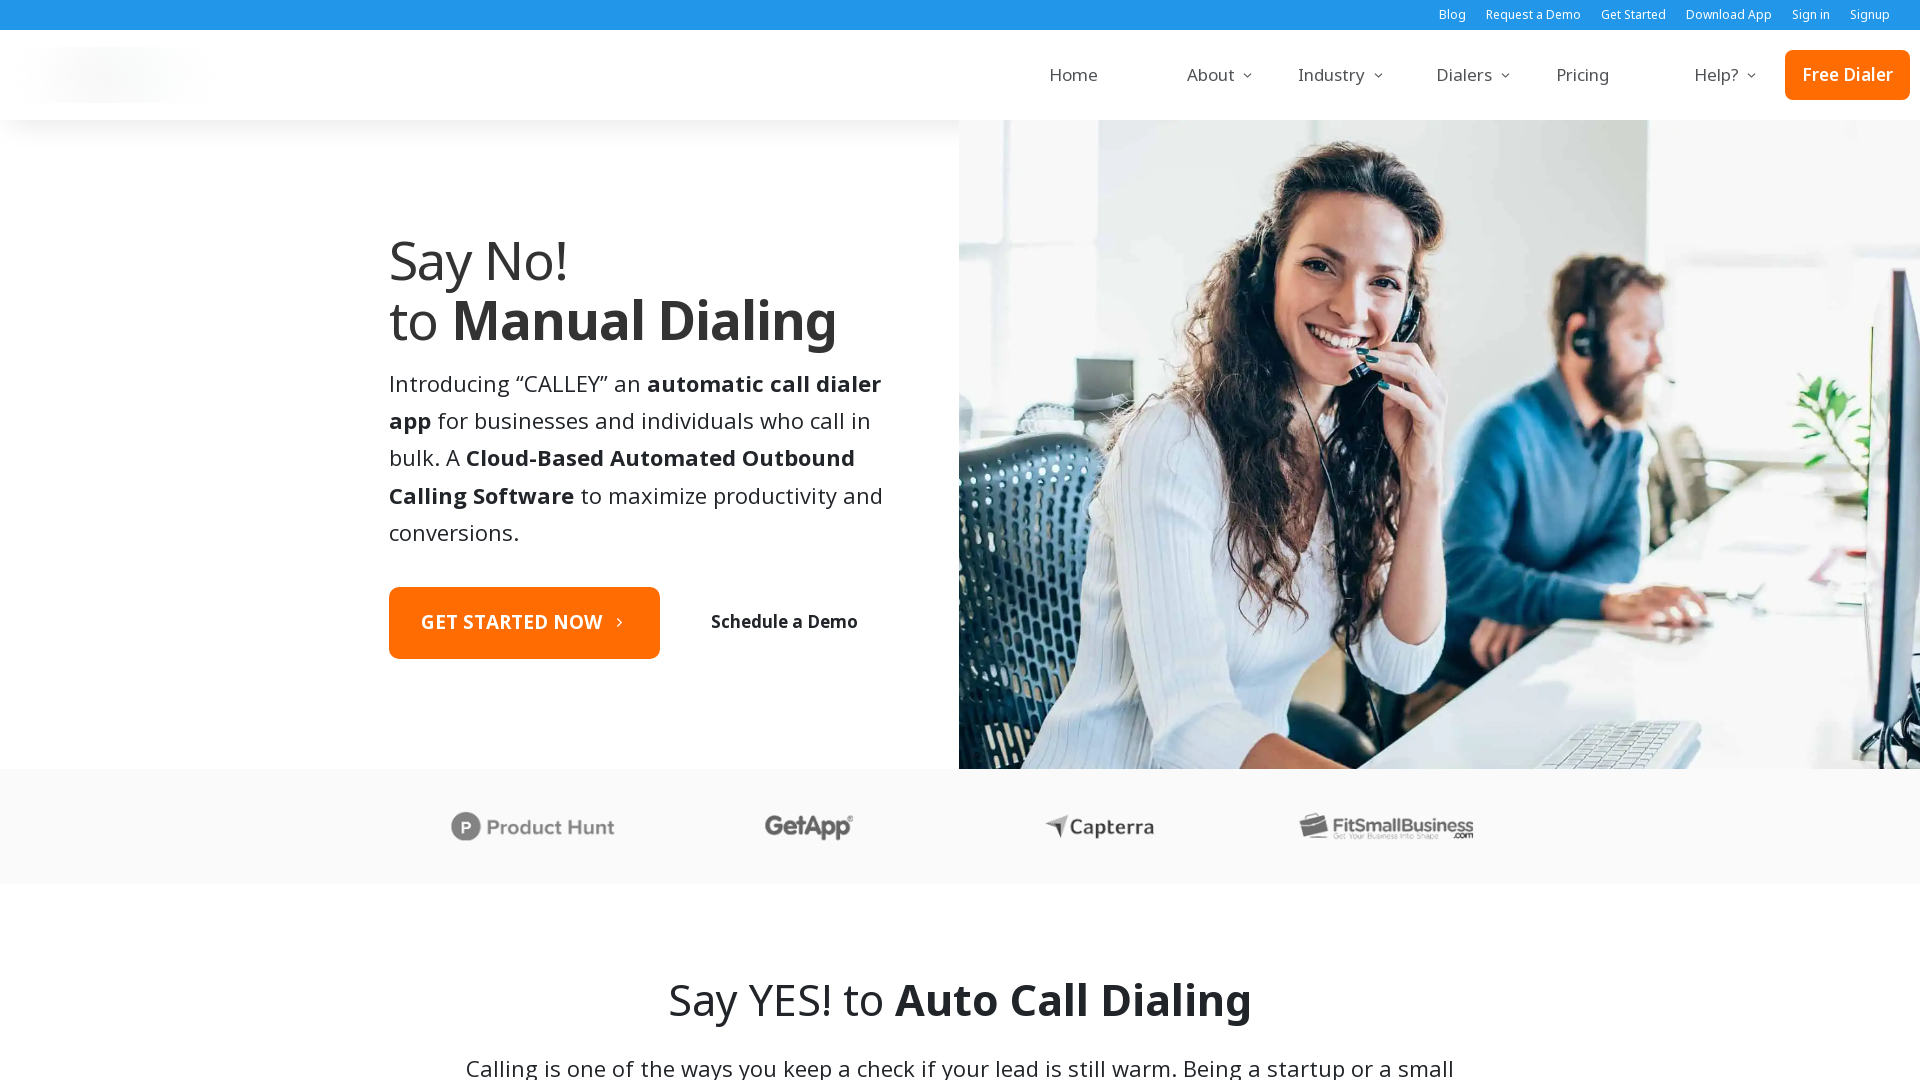

Navigated to page5 at 1920x1080 resolution
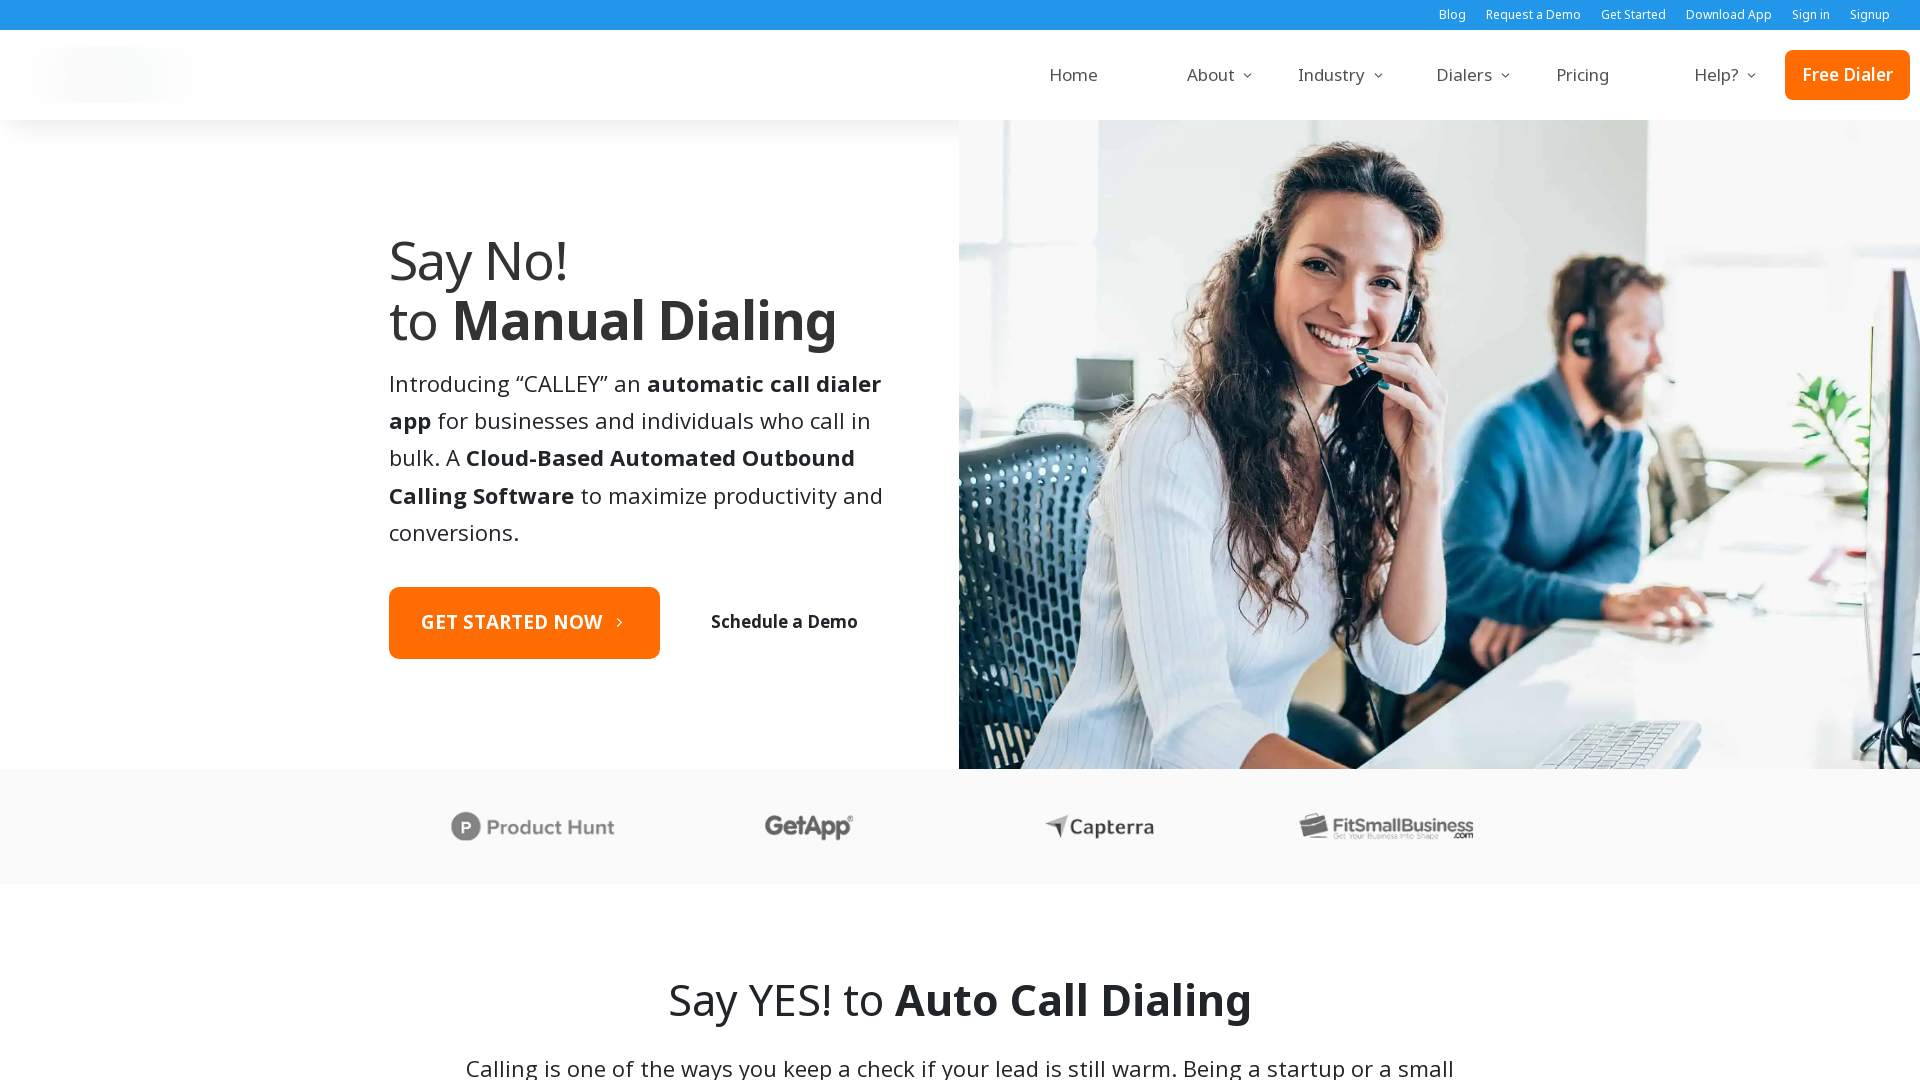

Page page5 fully loaded at 1920x1080 resolution
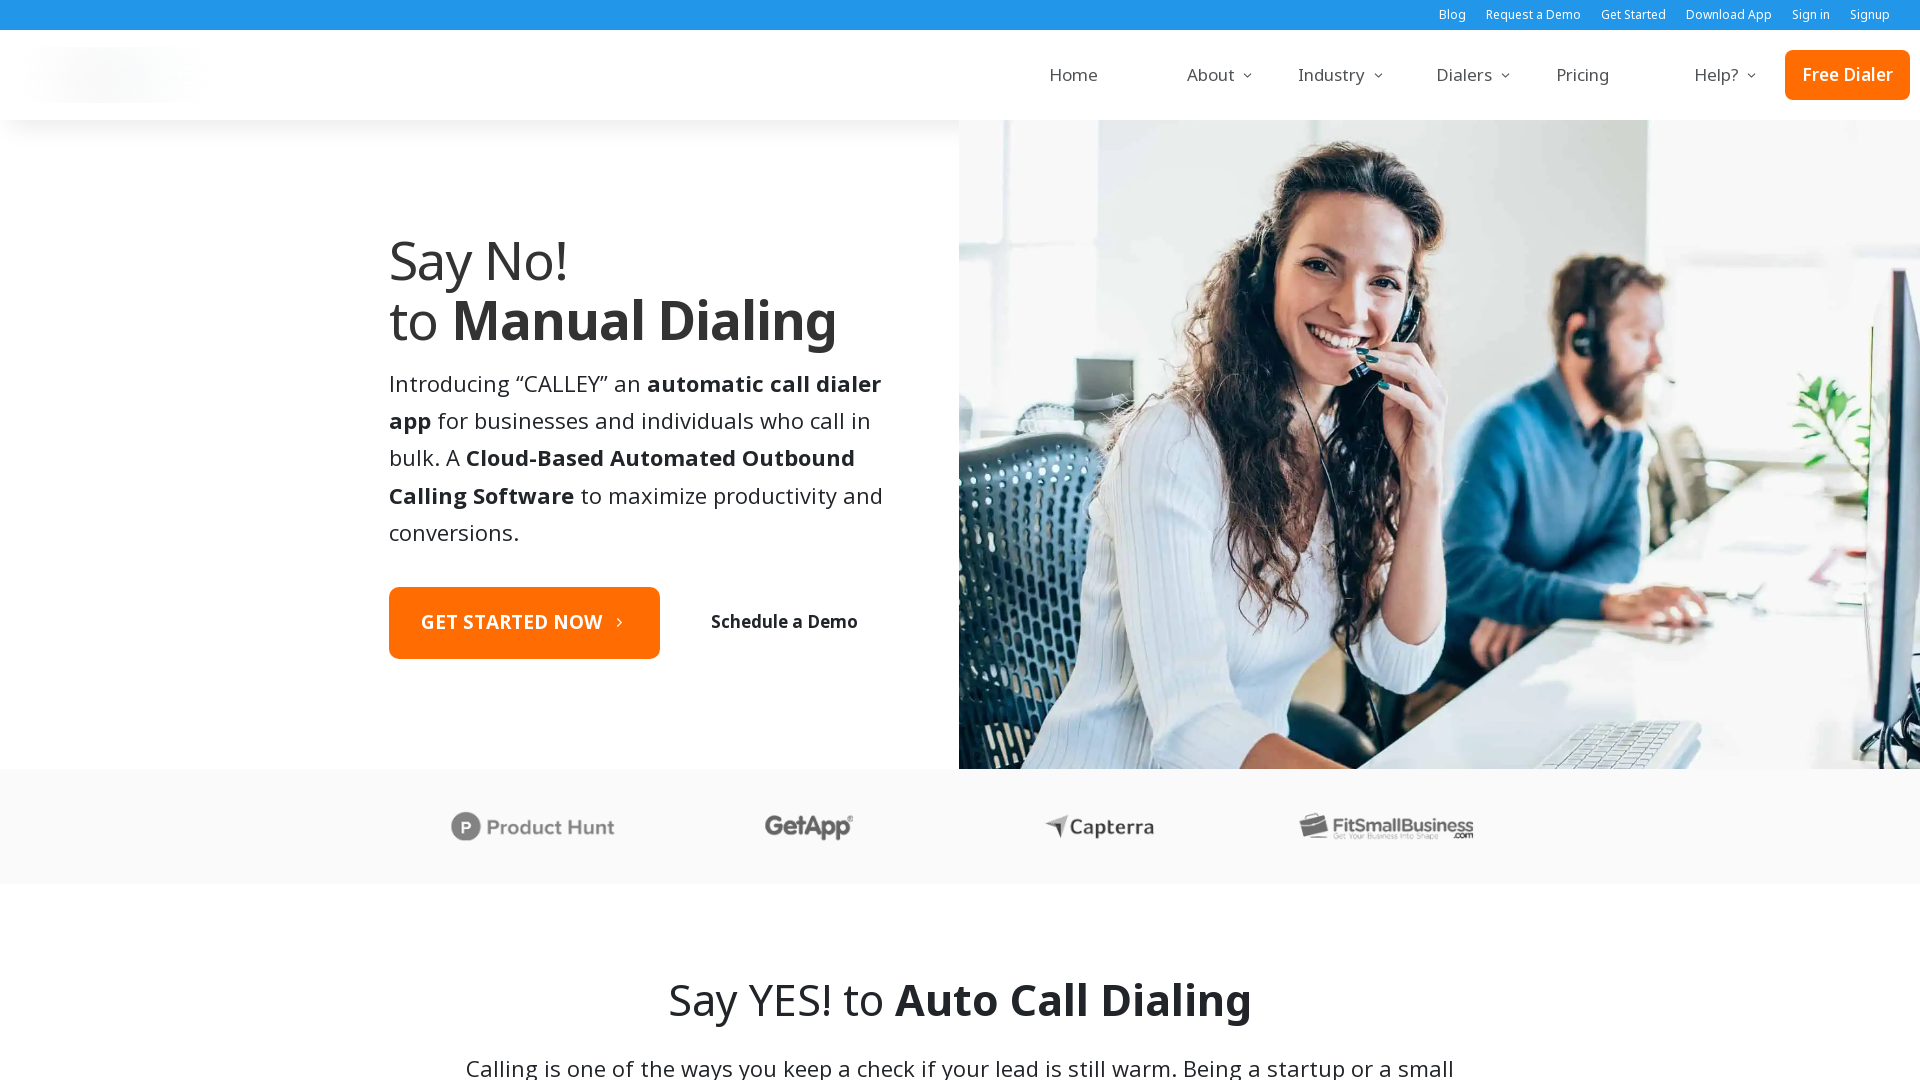

Set viewport to 1366x768 (1366x768)
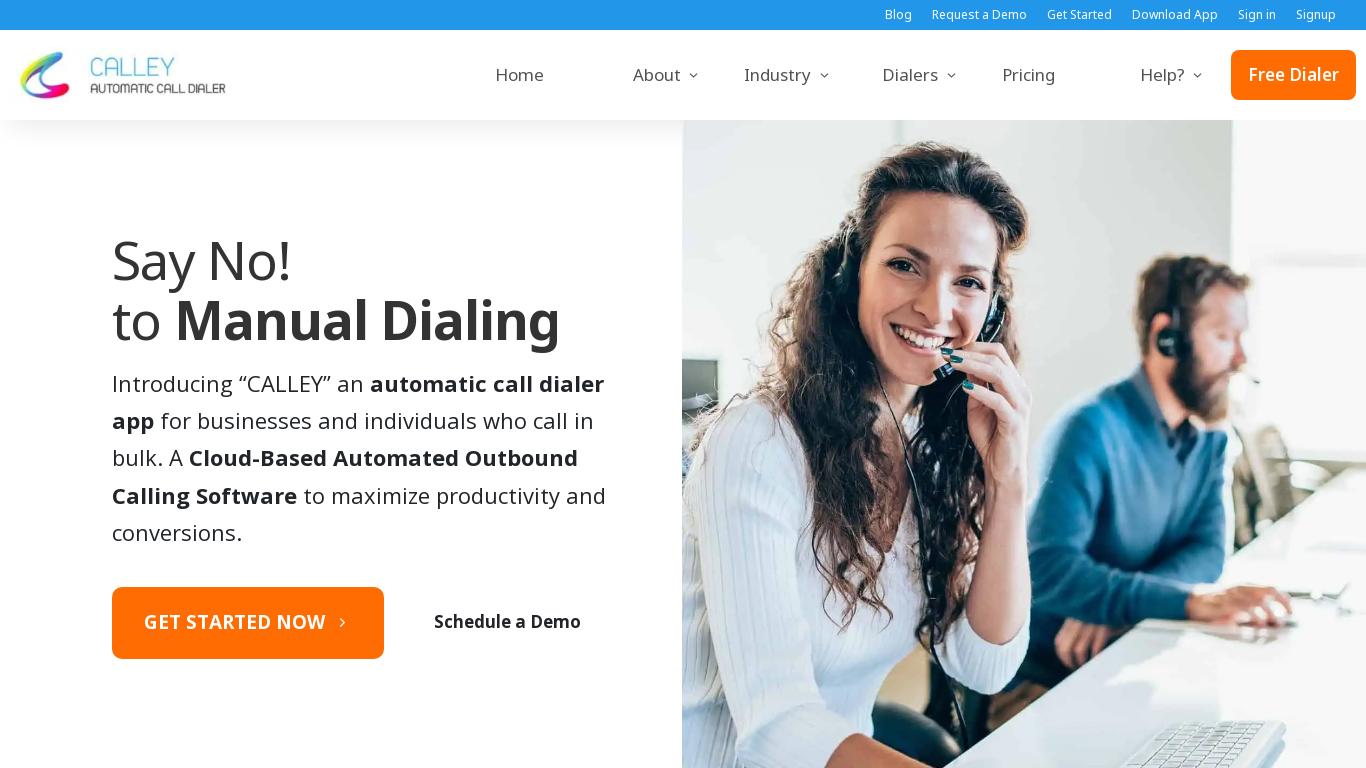

Navigated to page1 at 1366x768 resolution
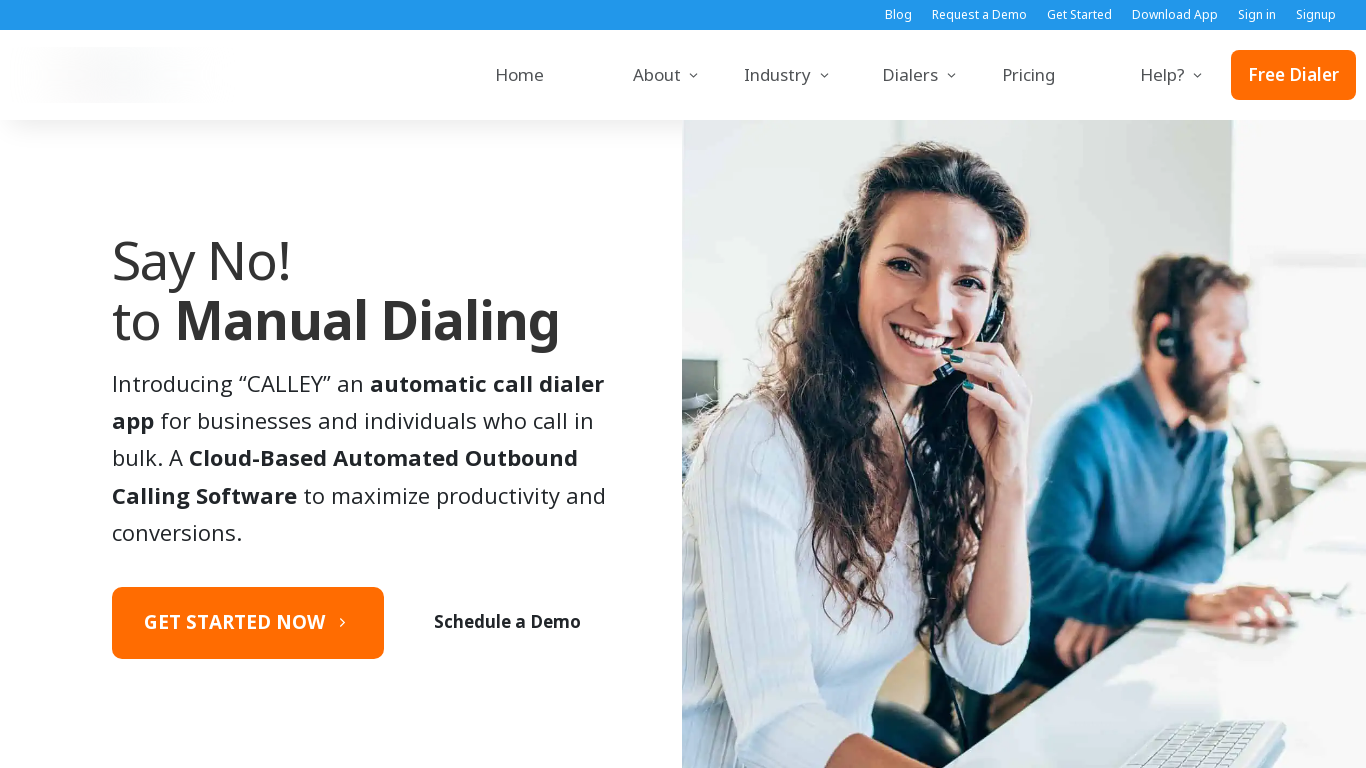

Page page1 fully loaded at 1366x768 resolution
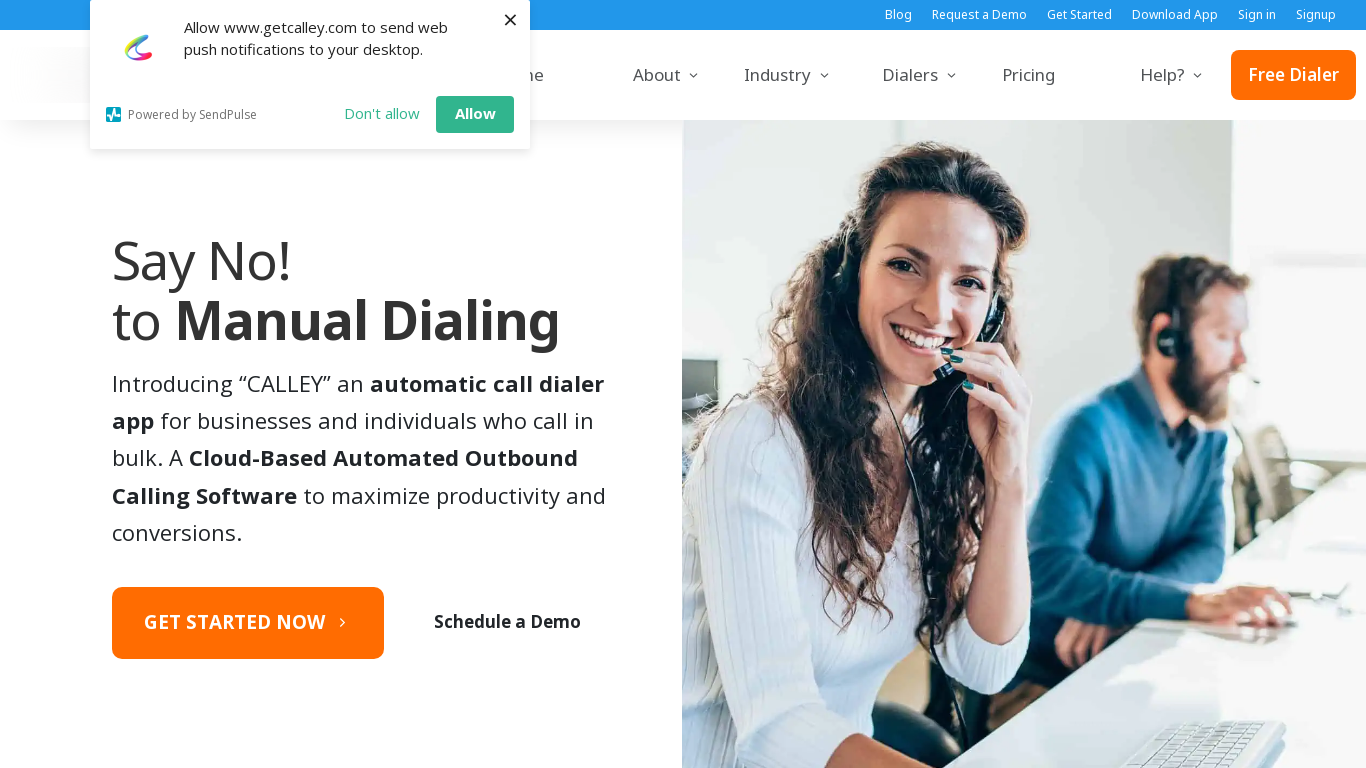

Navigated to page2 at 1366x768 resolution
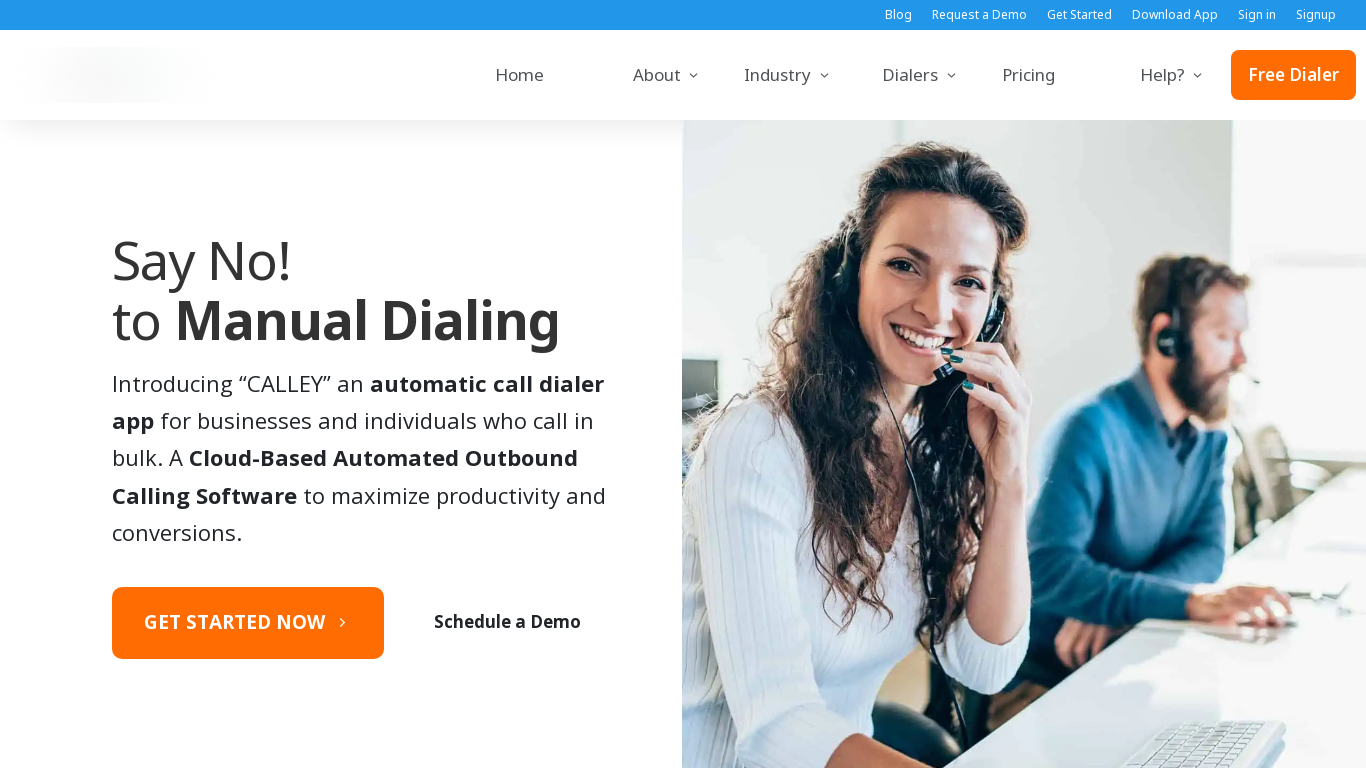

Page page2 fully loaded at 1366x768 resolution
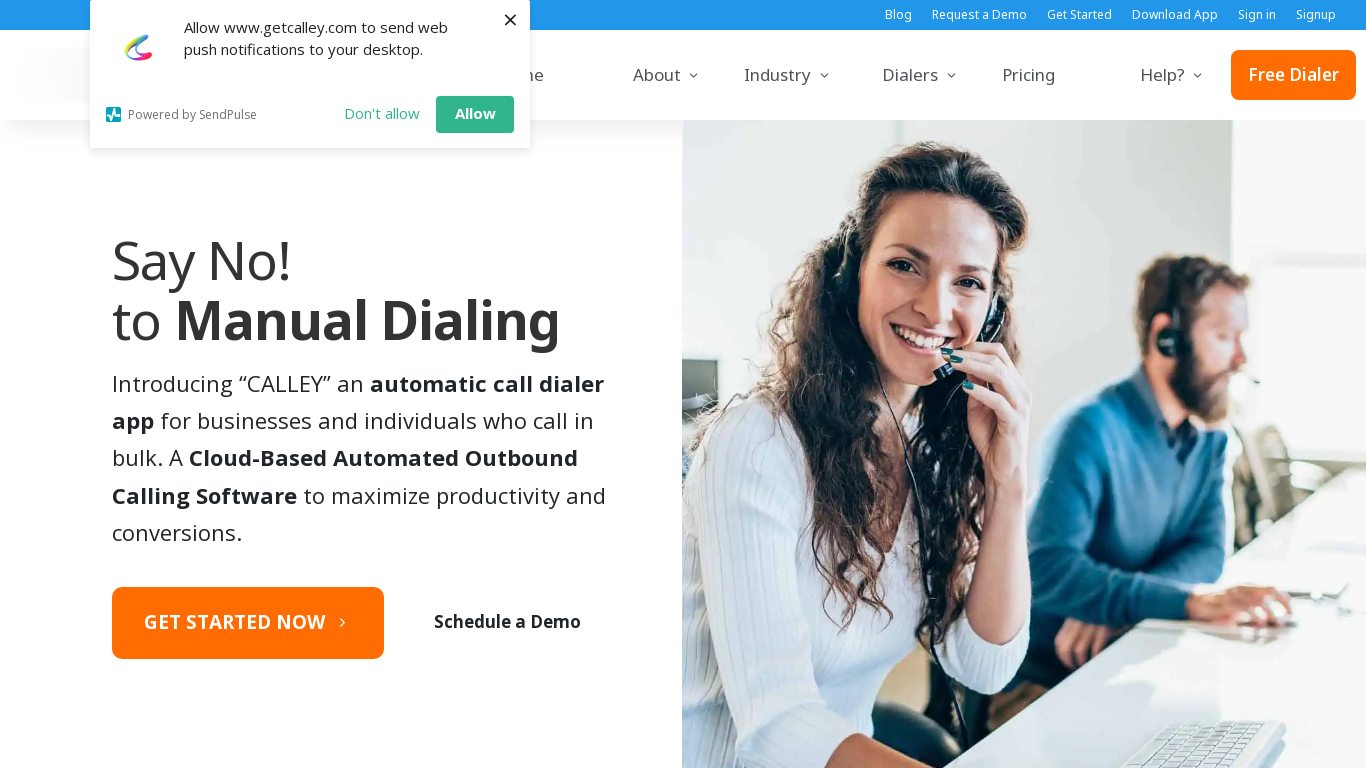

Navigated to page3 at 1366x768 resolution
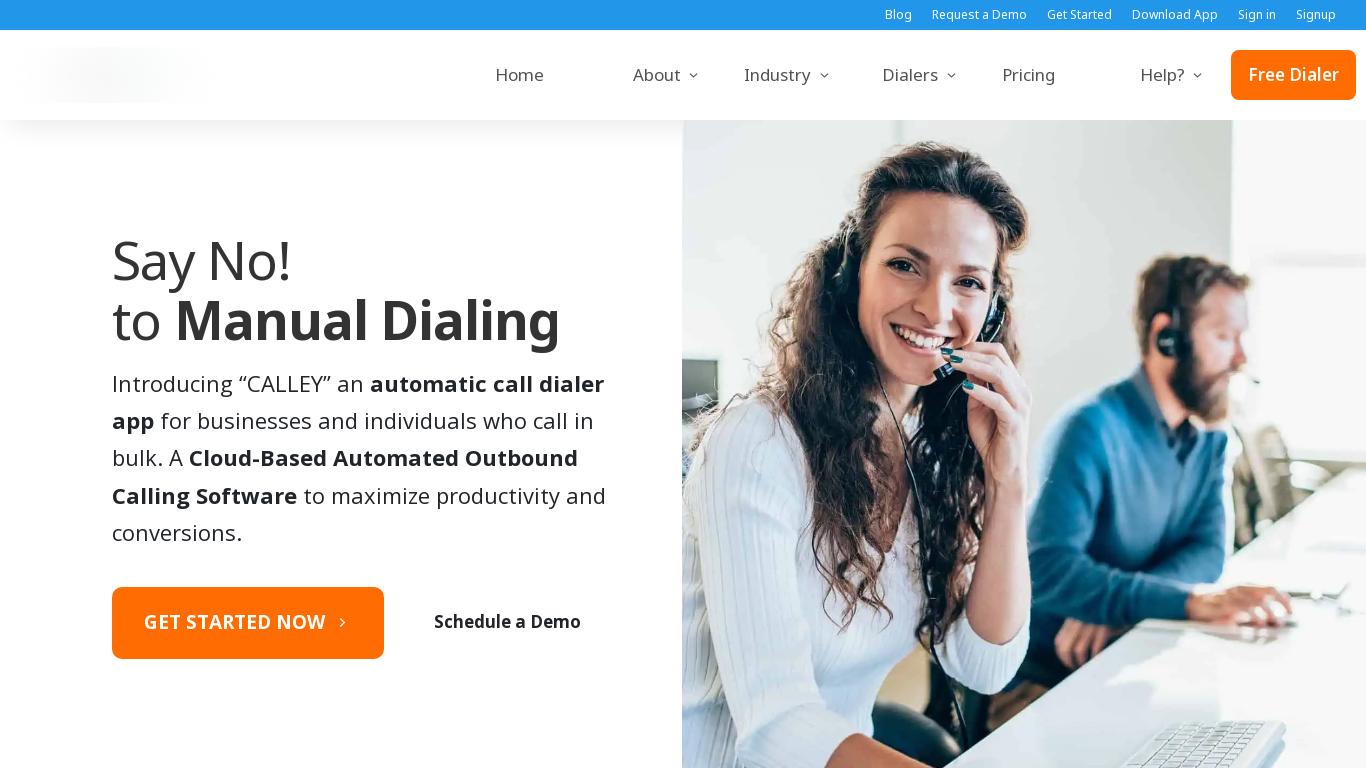

Page page3 fully loaded at 1366x768 resolution
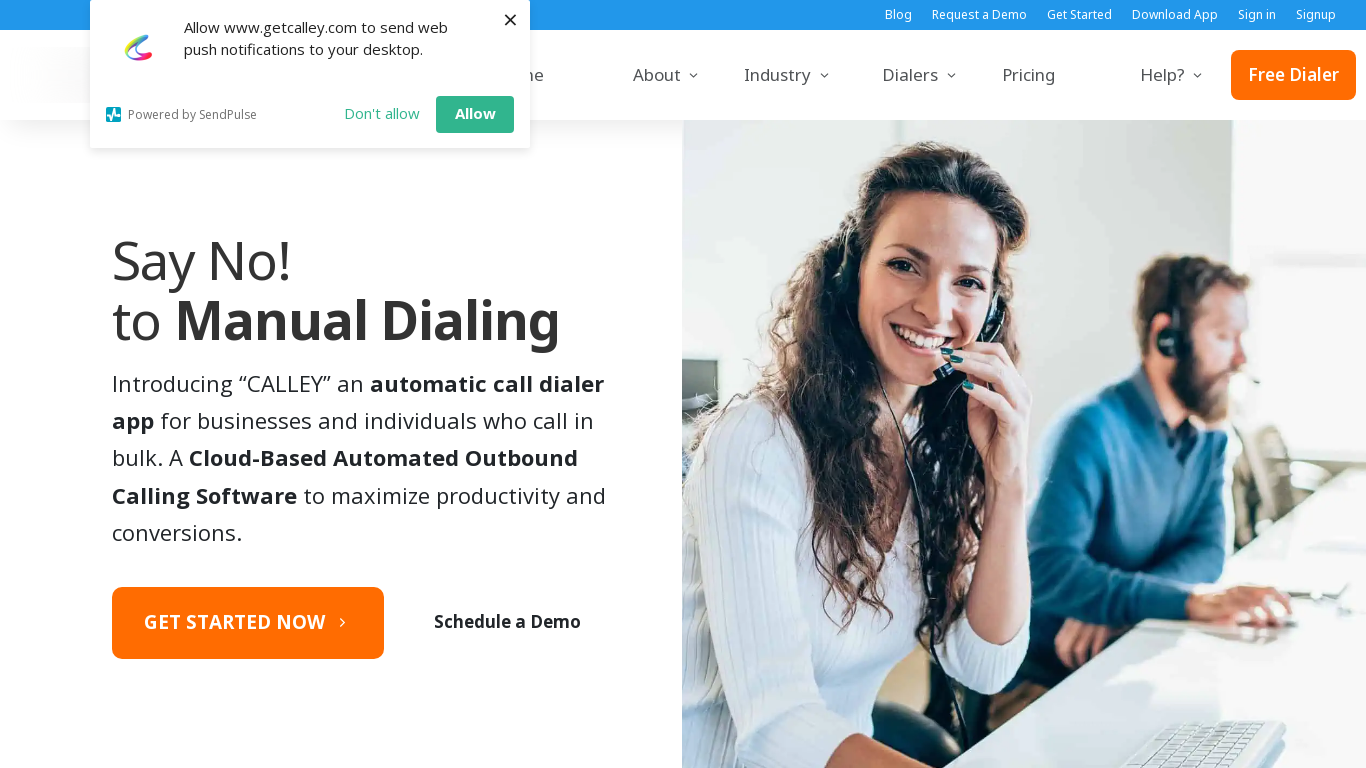

Navigated to page4 at 1366x768 resolution
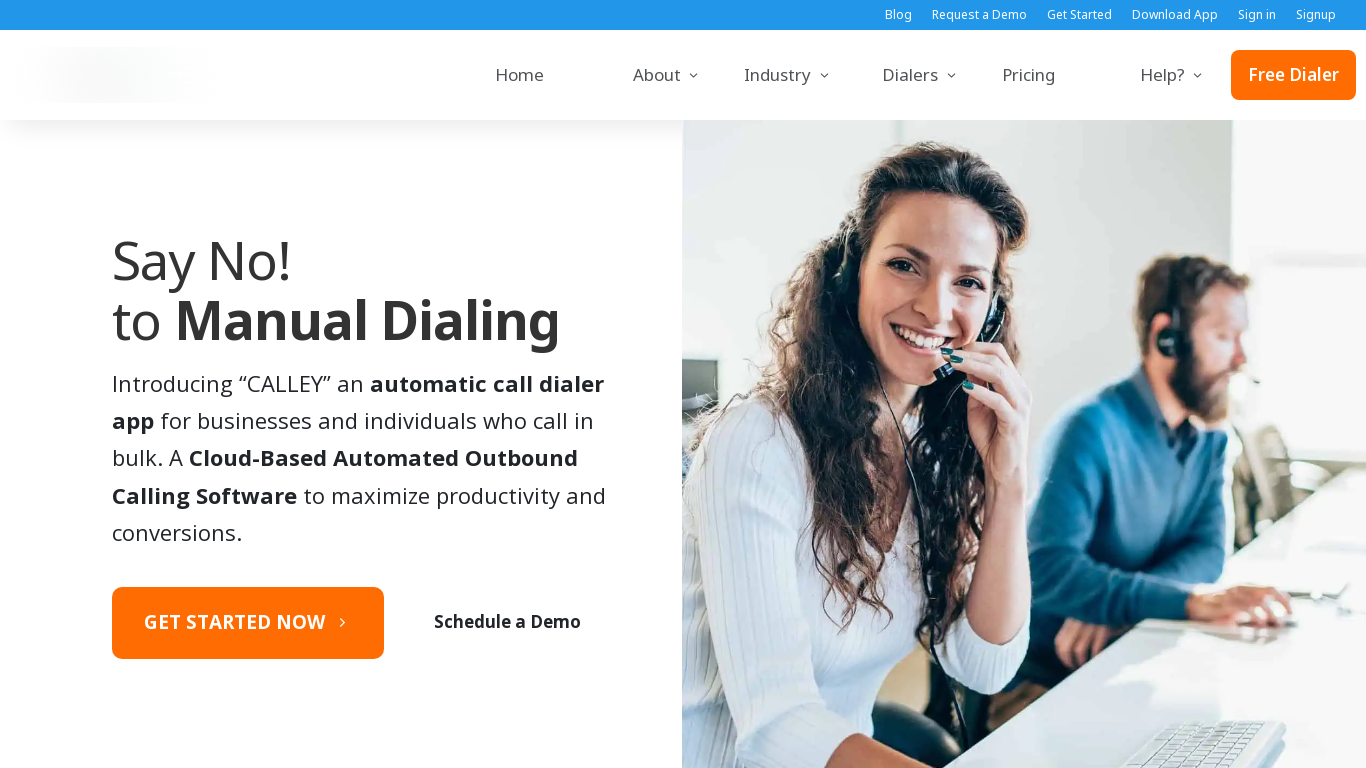

Page page4 fully loaded at 1366x768 resolution
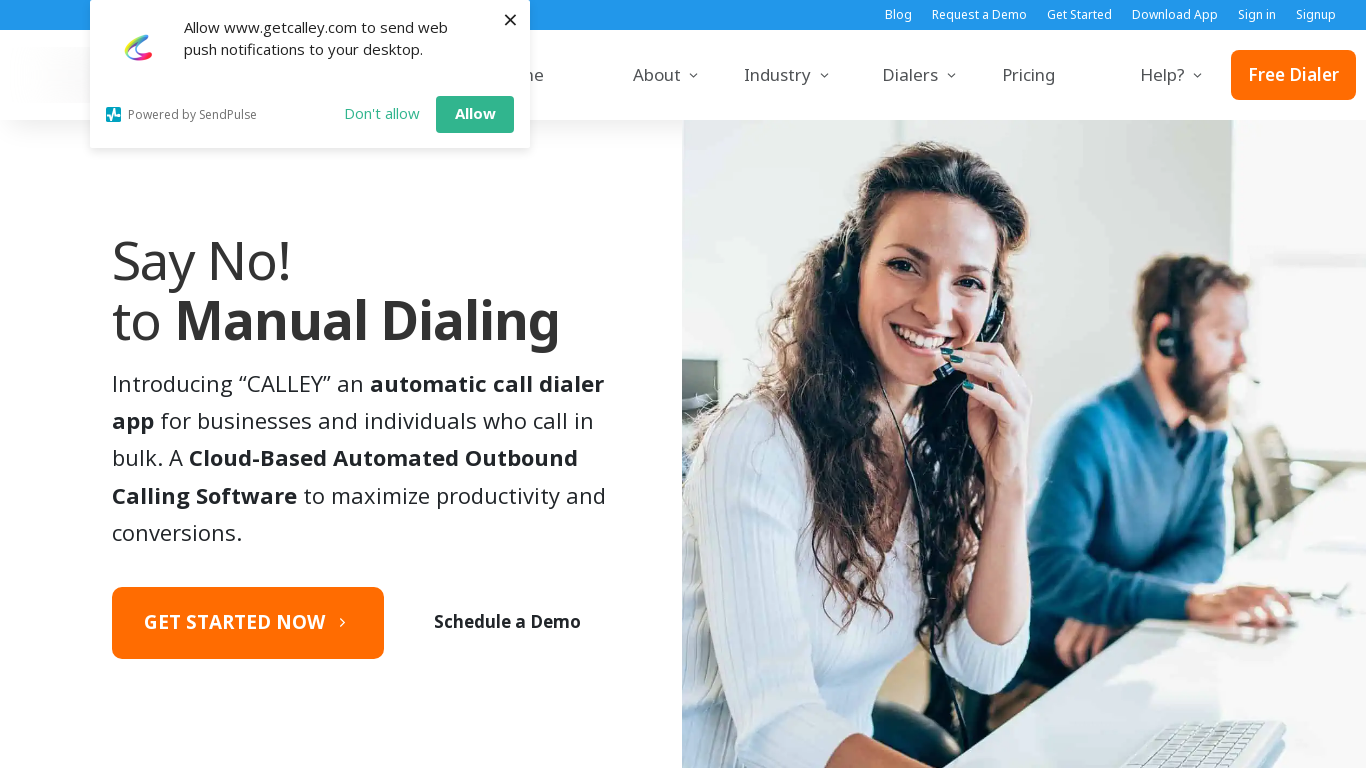

Navigated to page5 at 1366x768 resolution
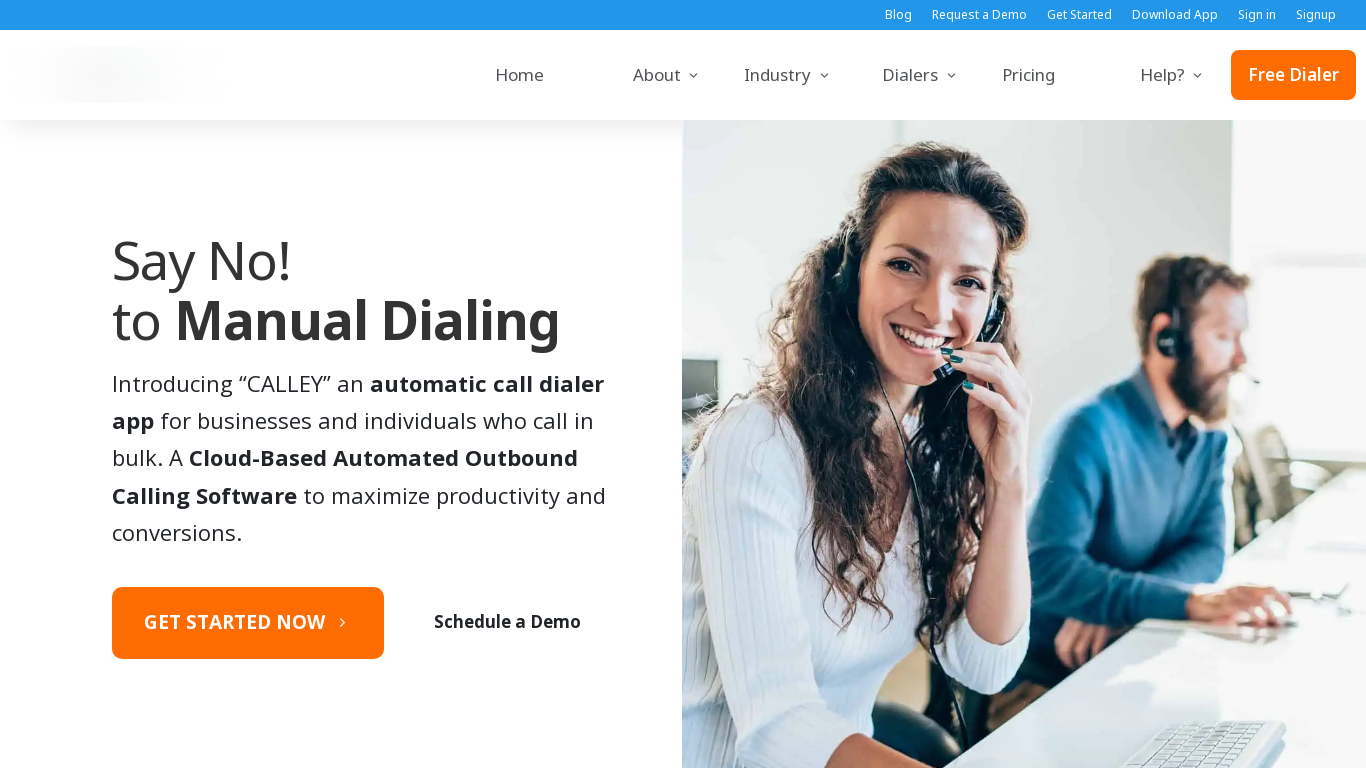

Page page5 fully loaded at 1366x768 resolution
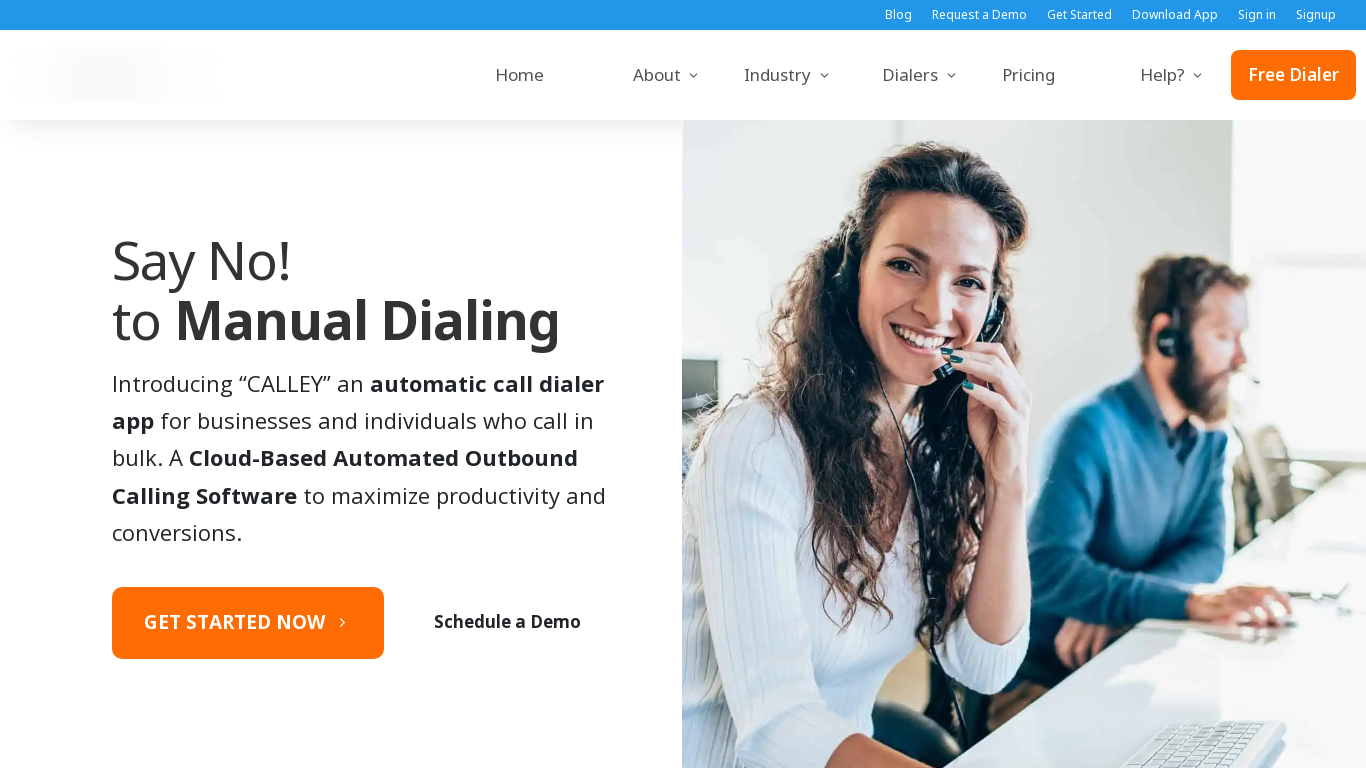

Set viewport to 1536x864 (1536x864)
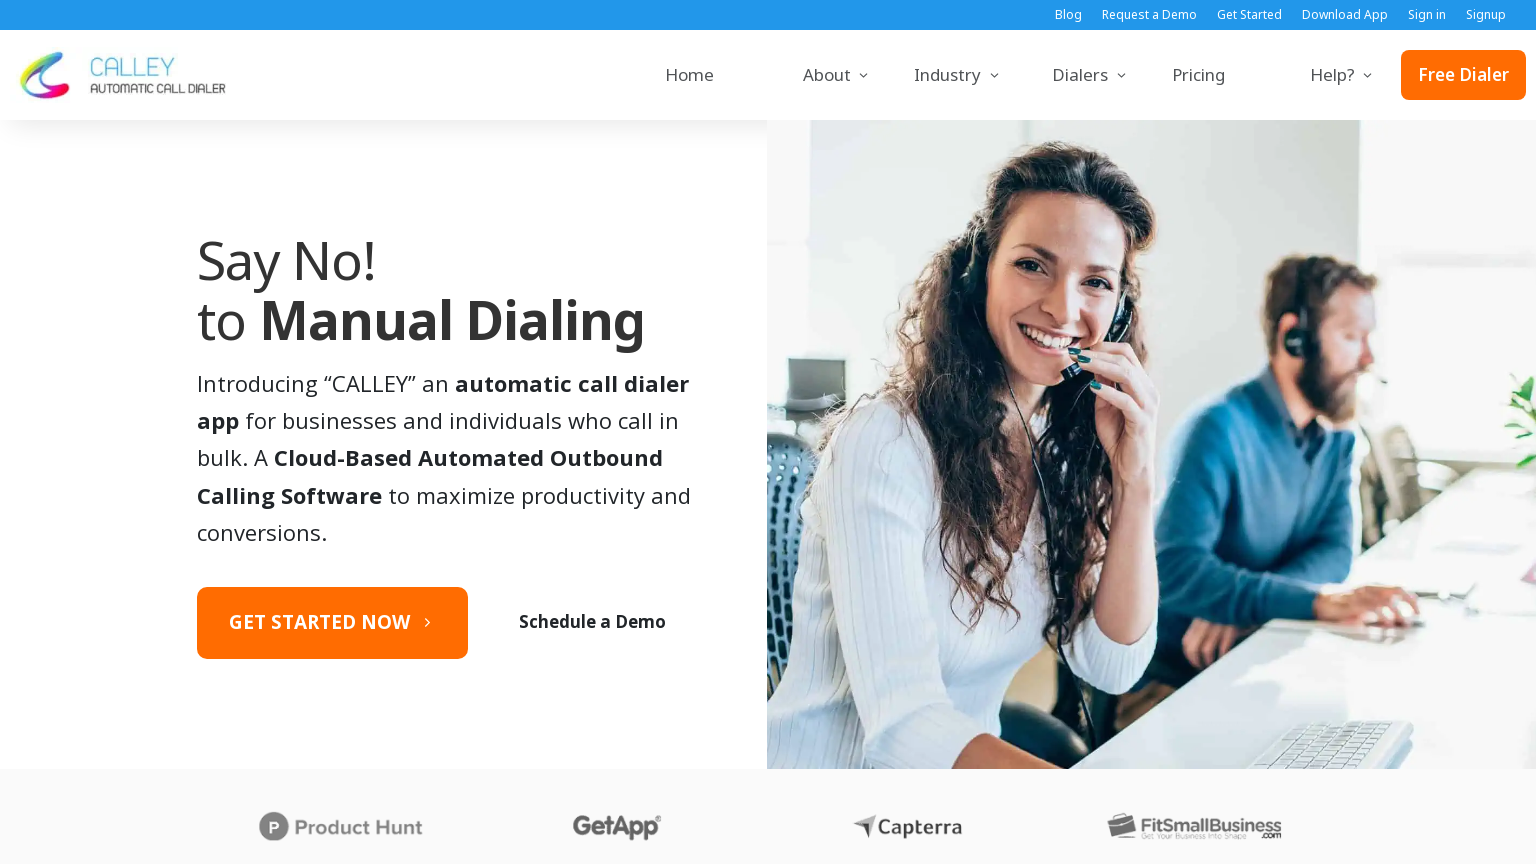

Navigated to page1 at 1536x864 resolution
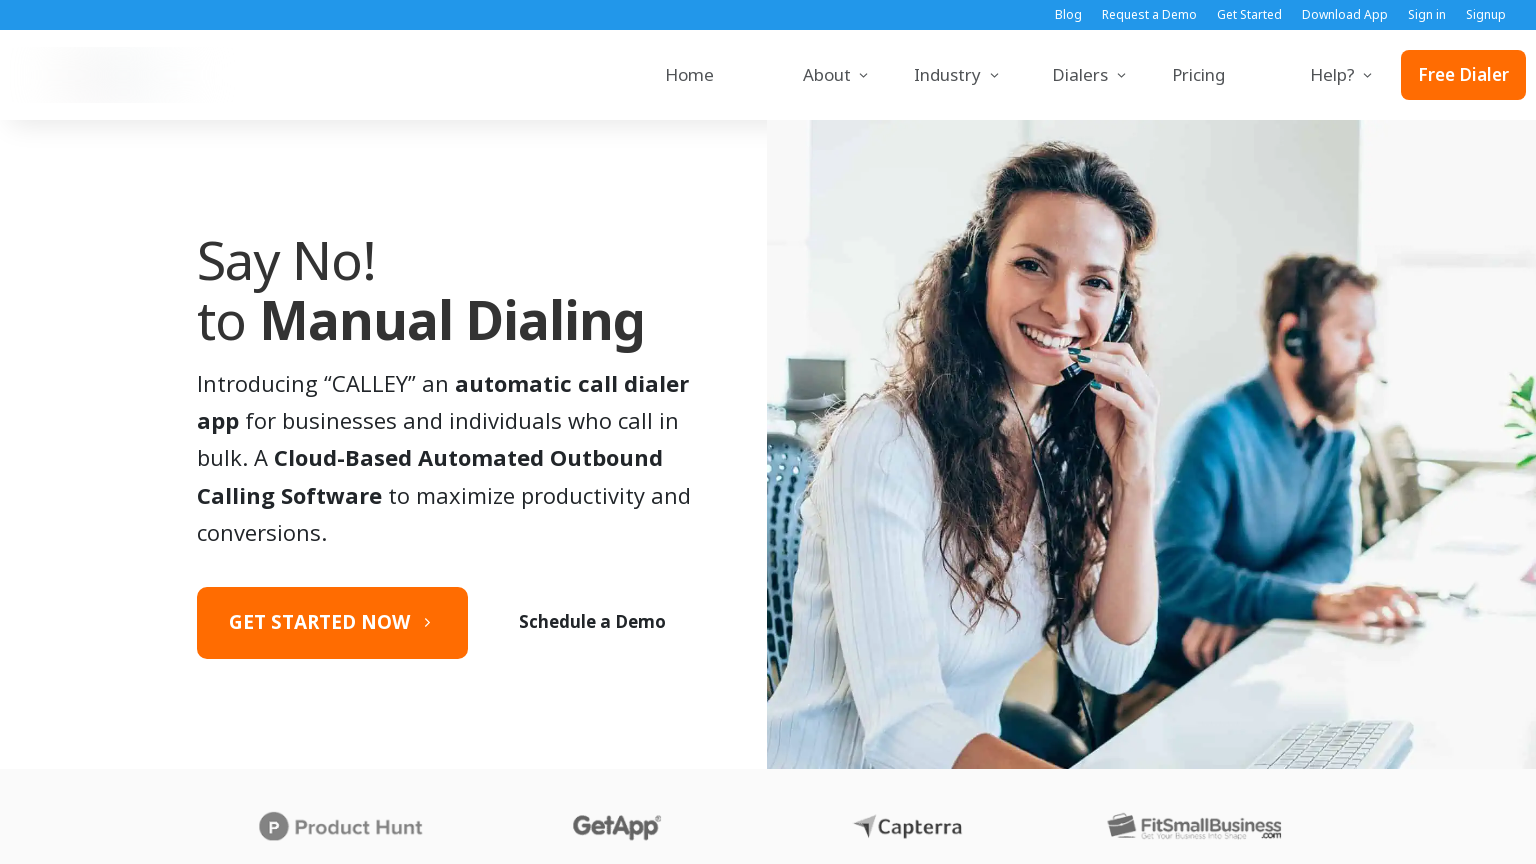

Page page1 fully loaded at 1536x864 resolution
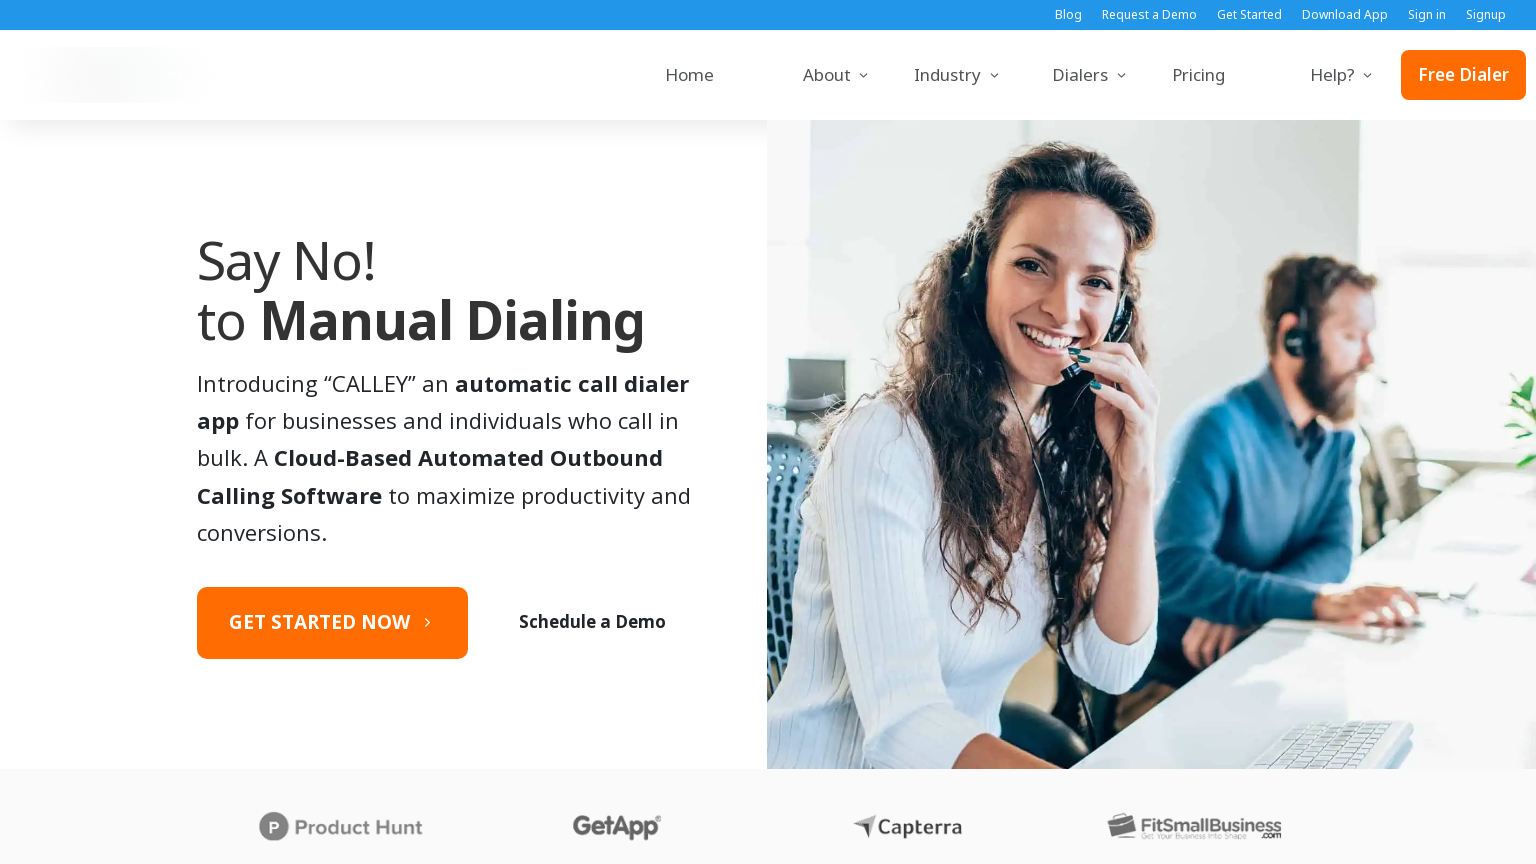

Navigated to page2 at 1536x864 resolution
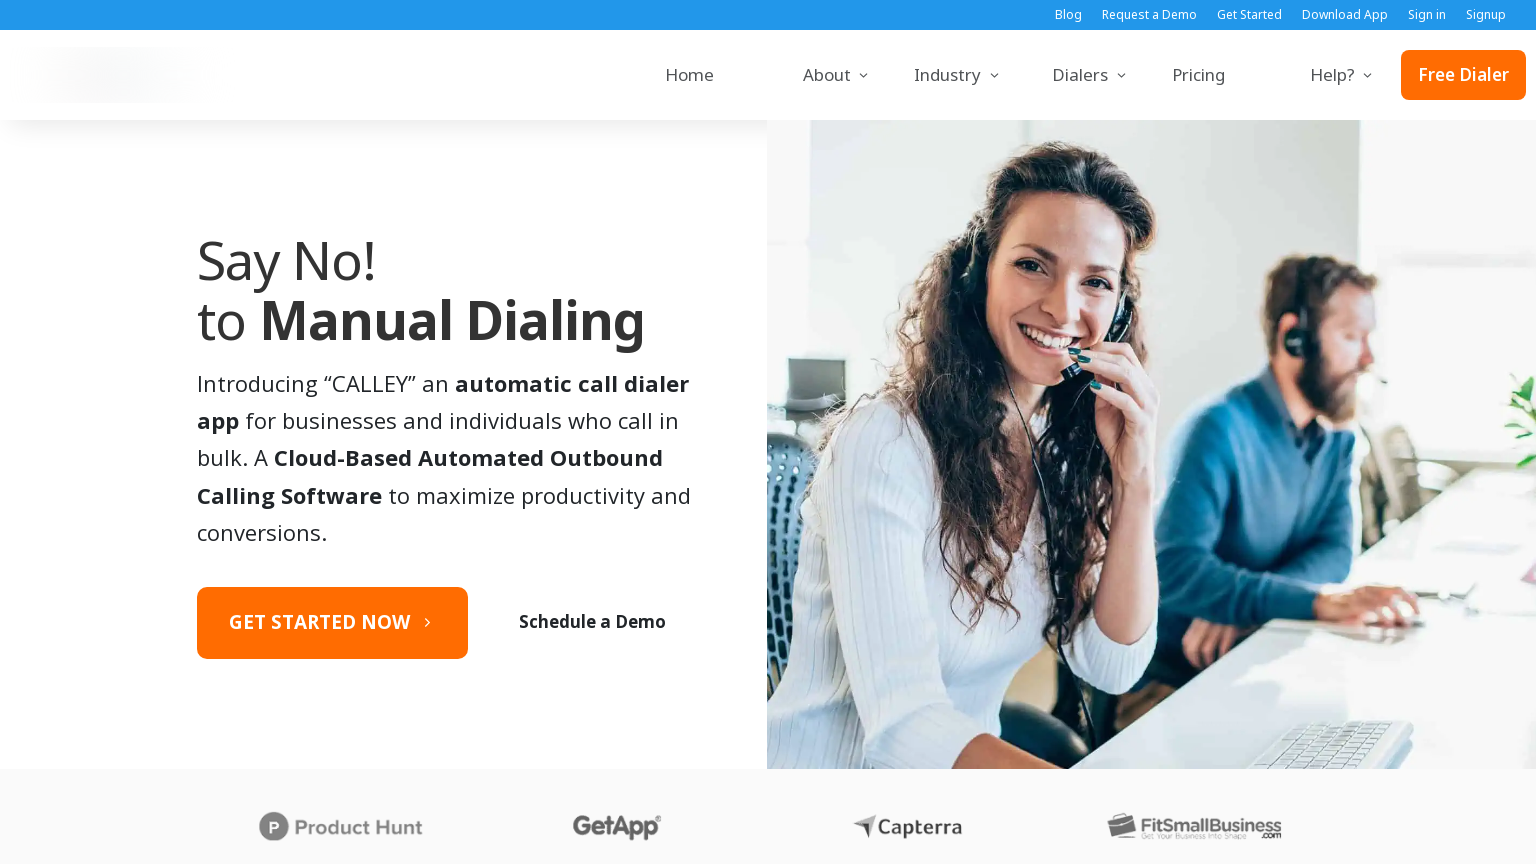

Page page2 fully loaded at 1536x864 resolution
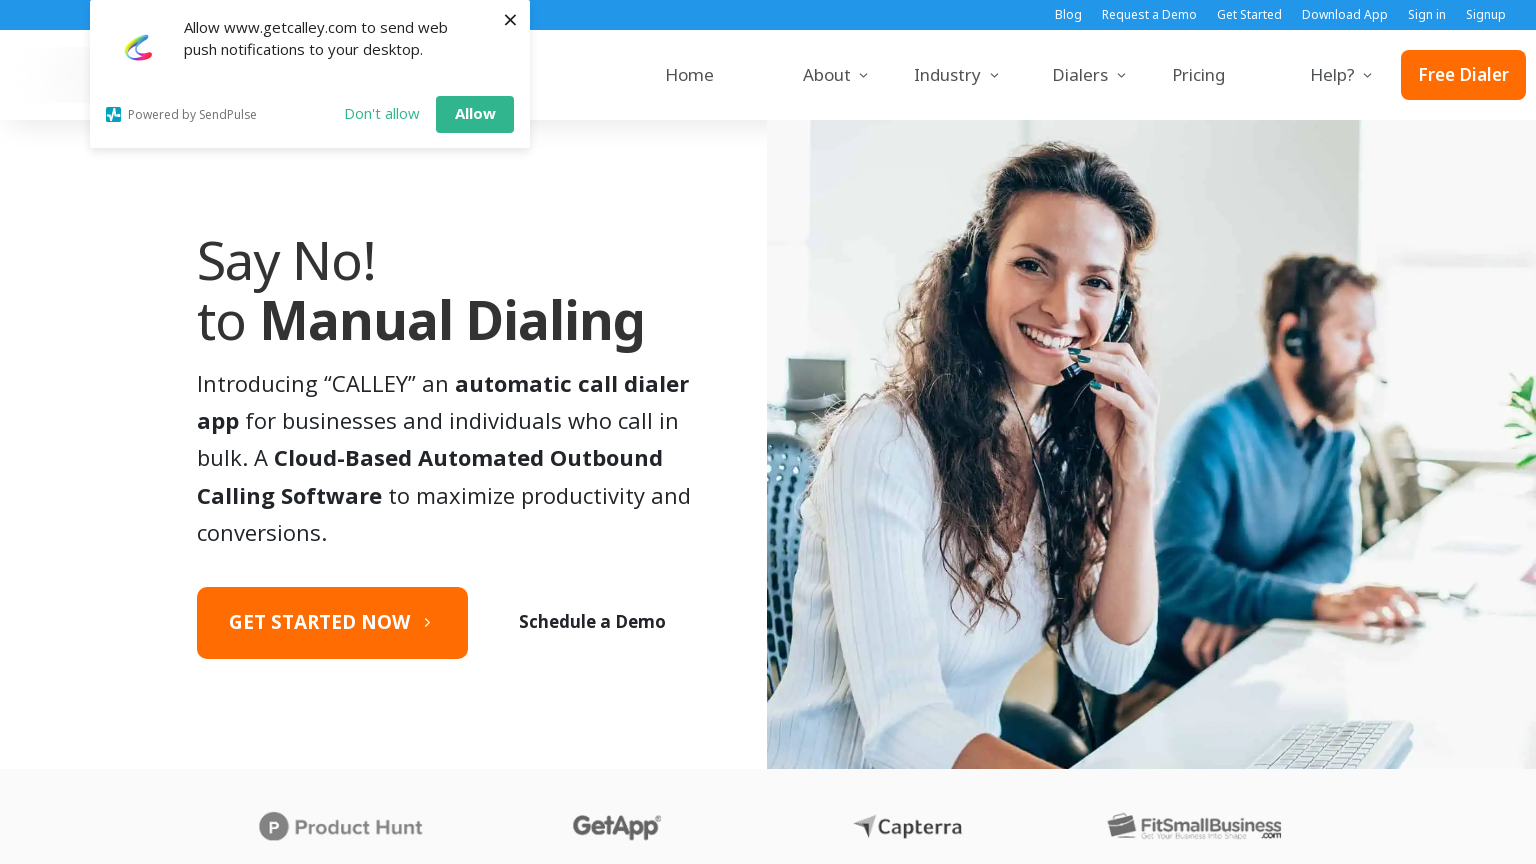

Navigated to page3 at 1536x864 resolution
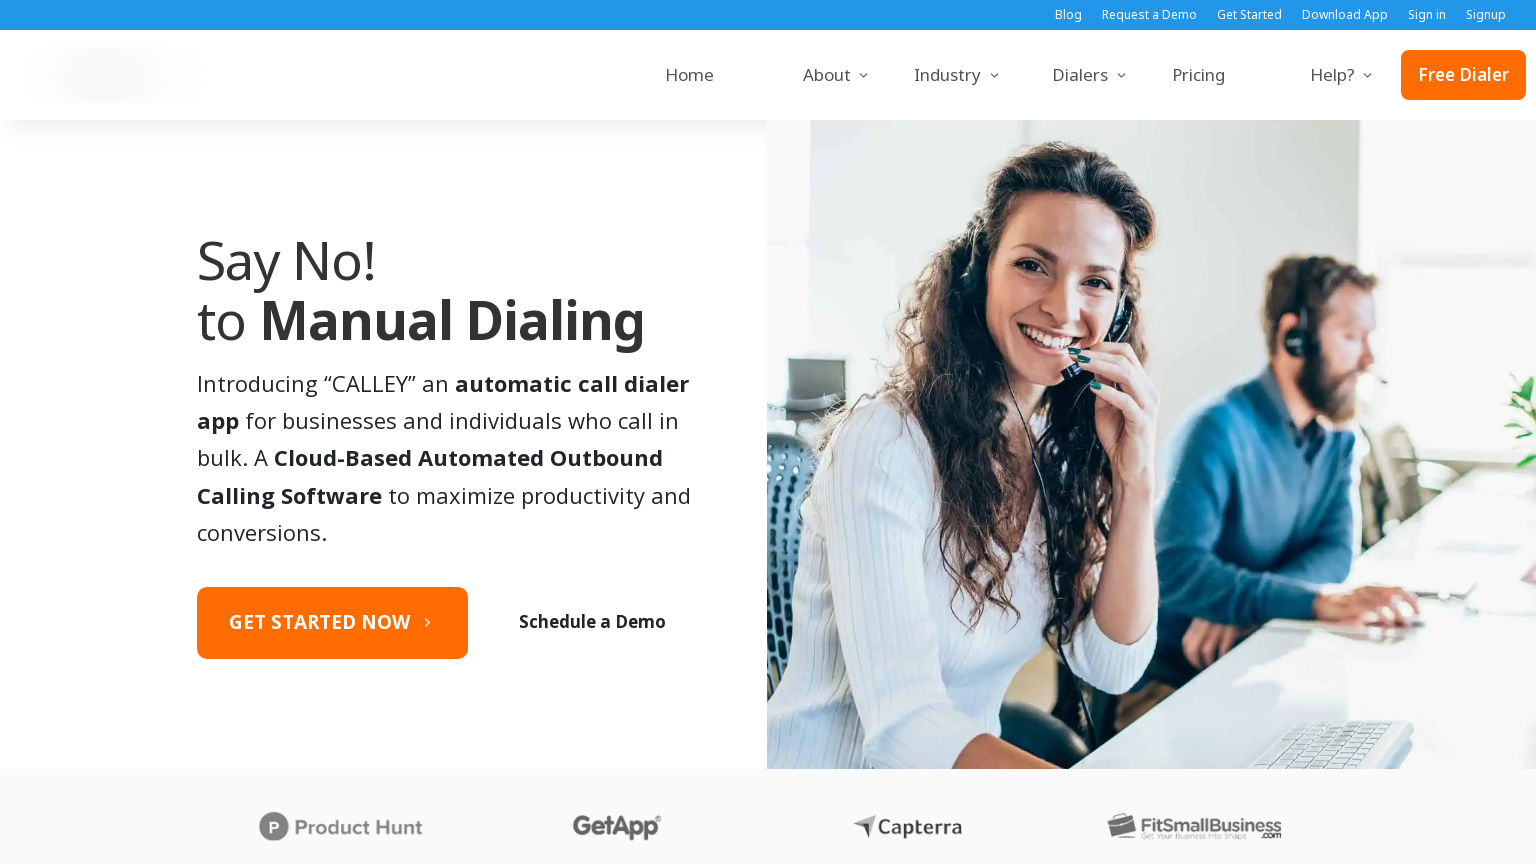

Page page3 fully loaded at 1536x864 resolution
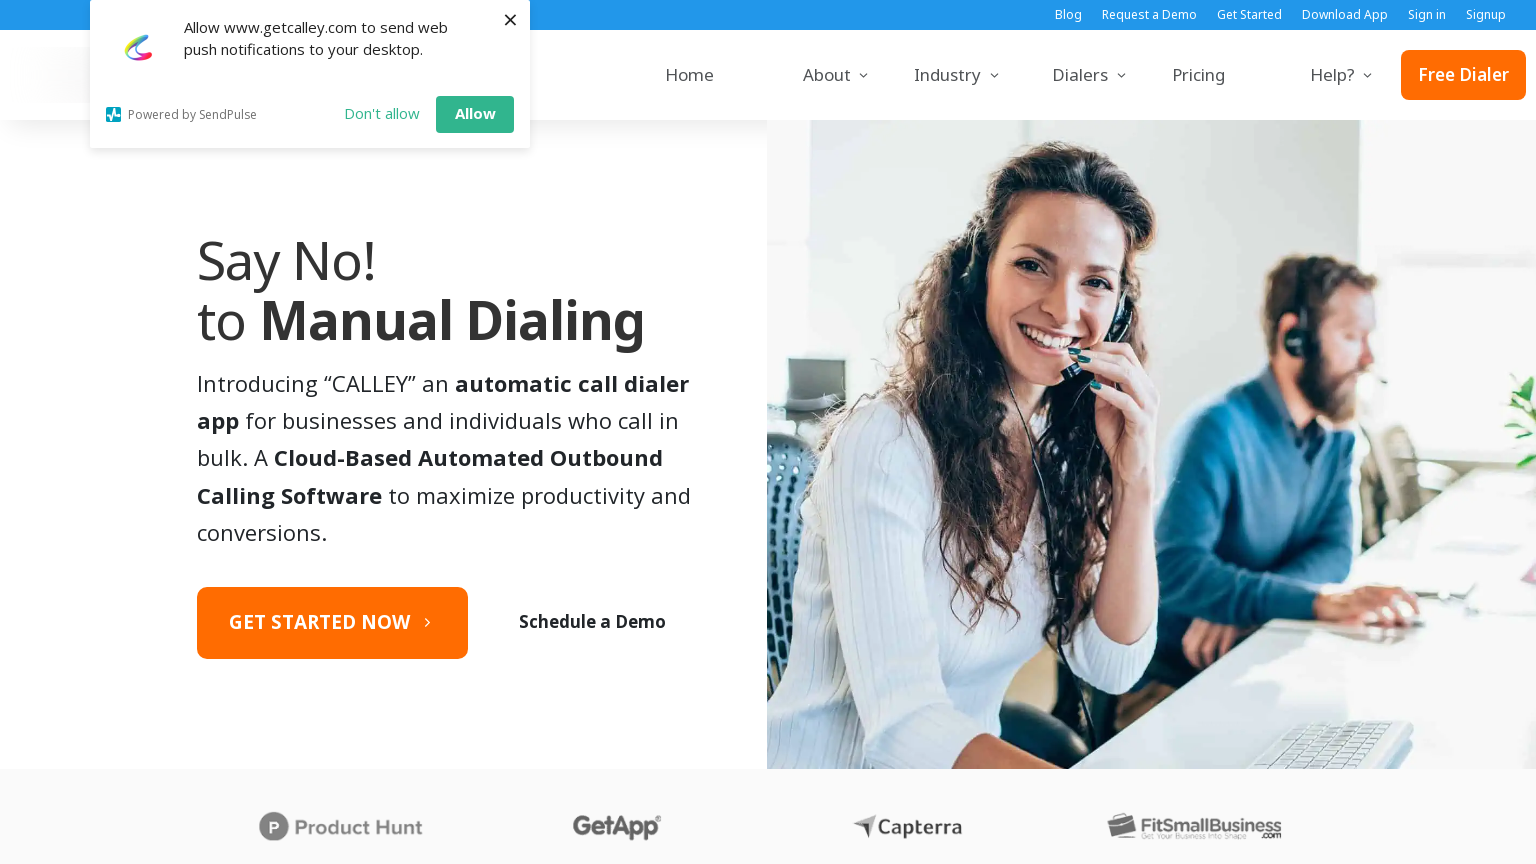

Navigated to page4 at 1536x864 resolution
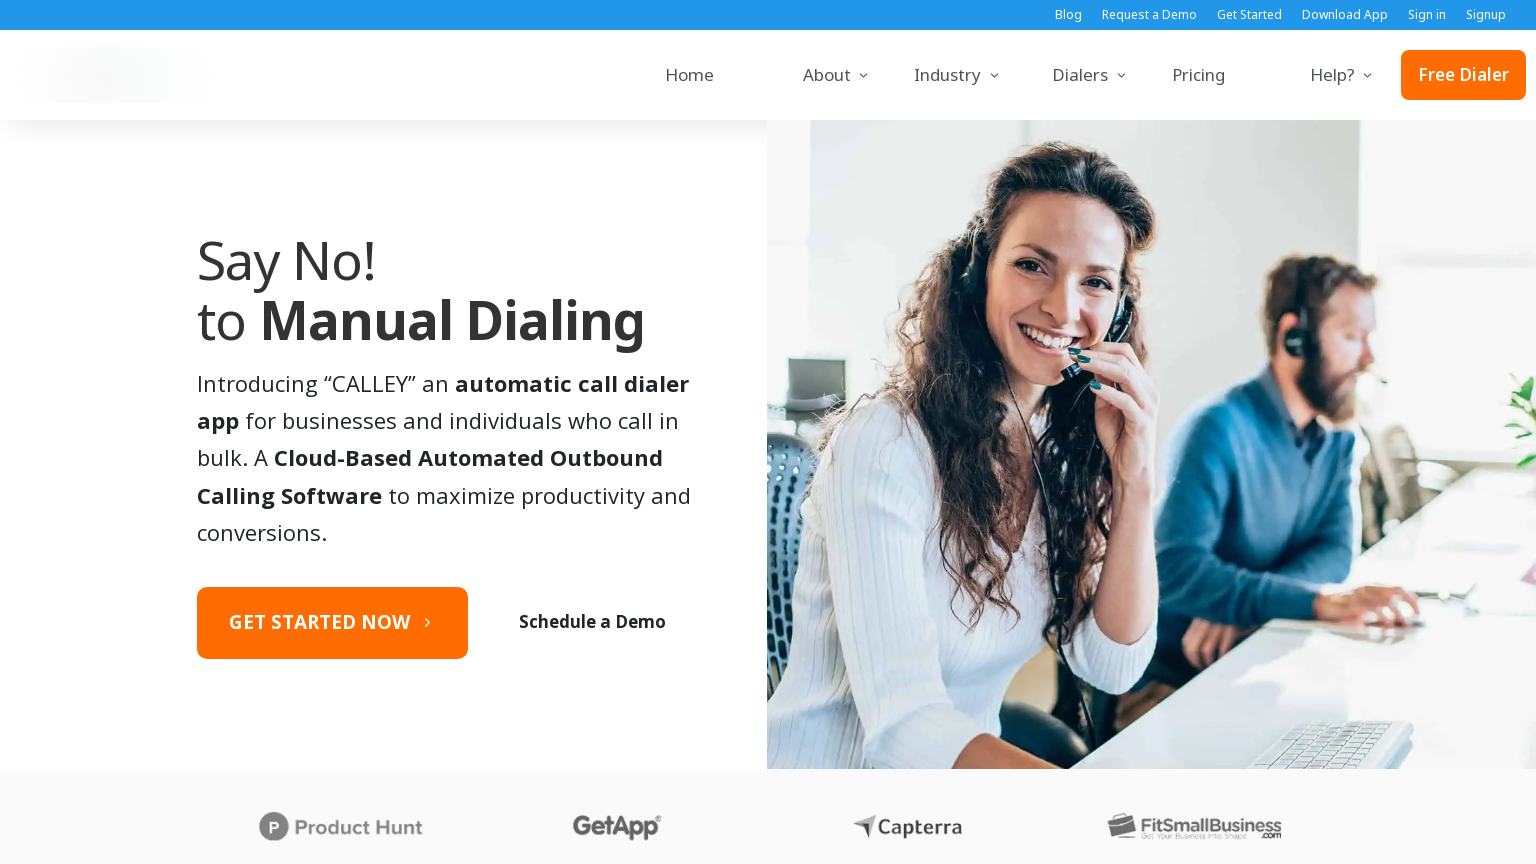

Page page4 fully loaded at 1536x864 resolution
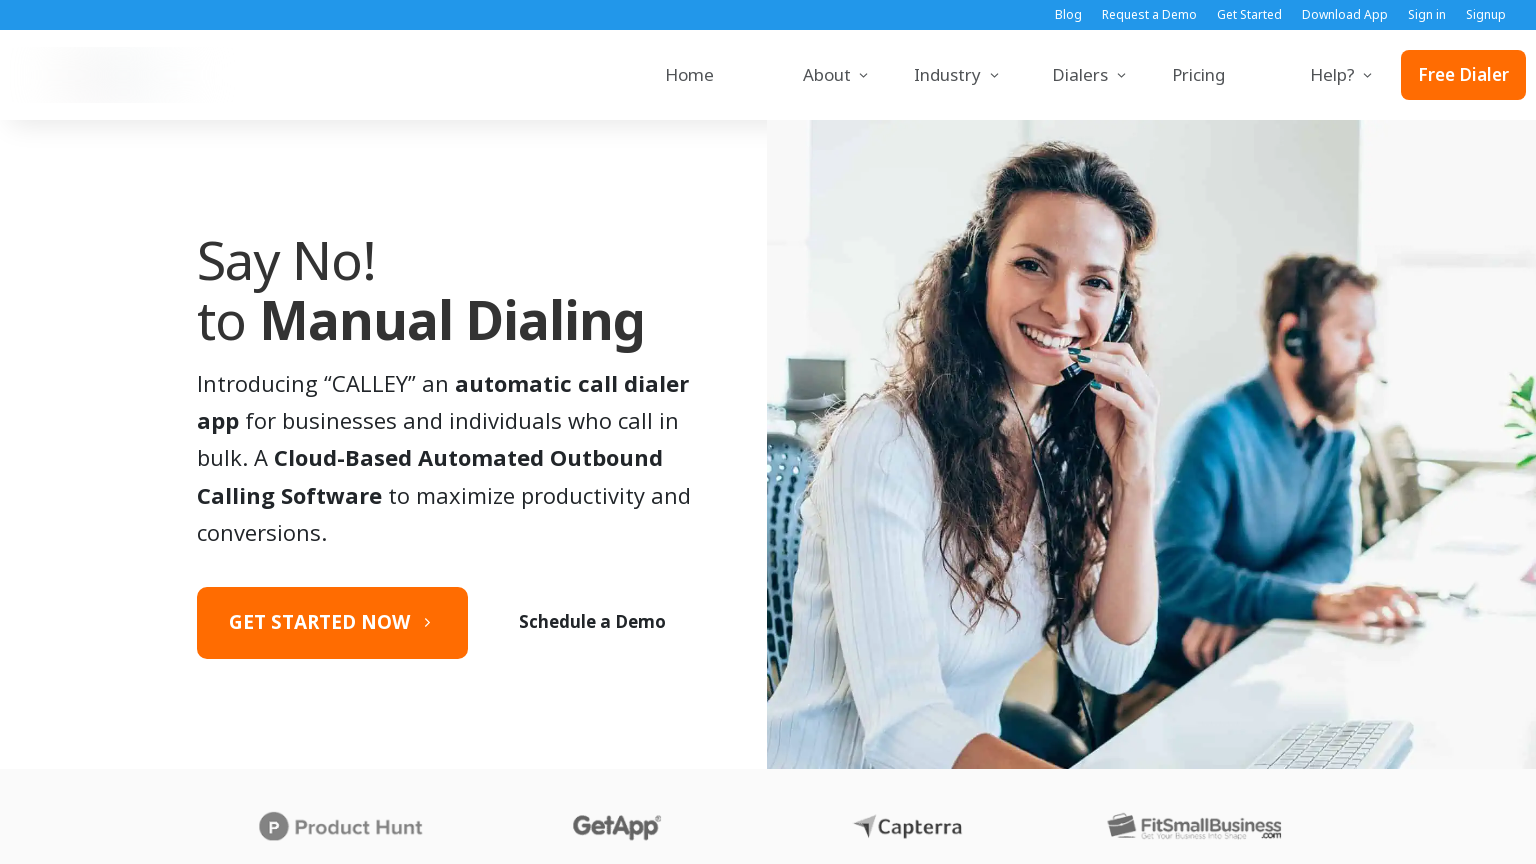

Navigated to page5 at 1536x864 resolution
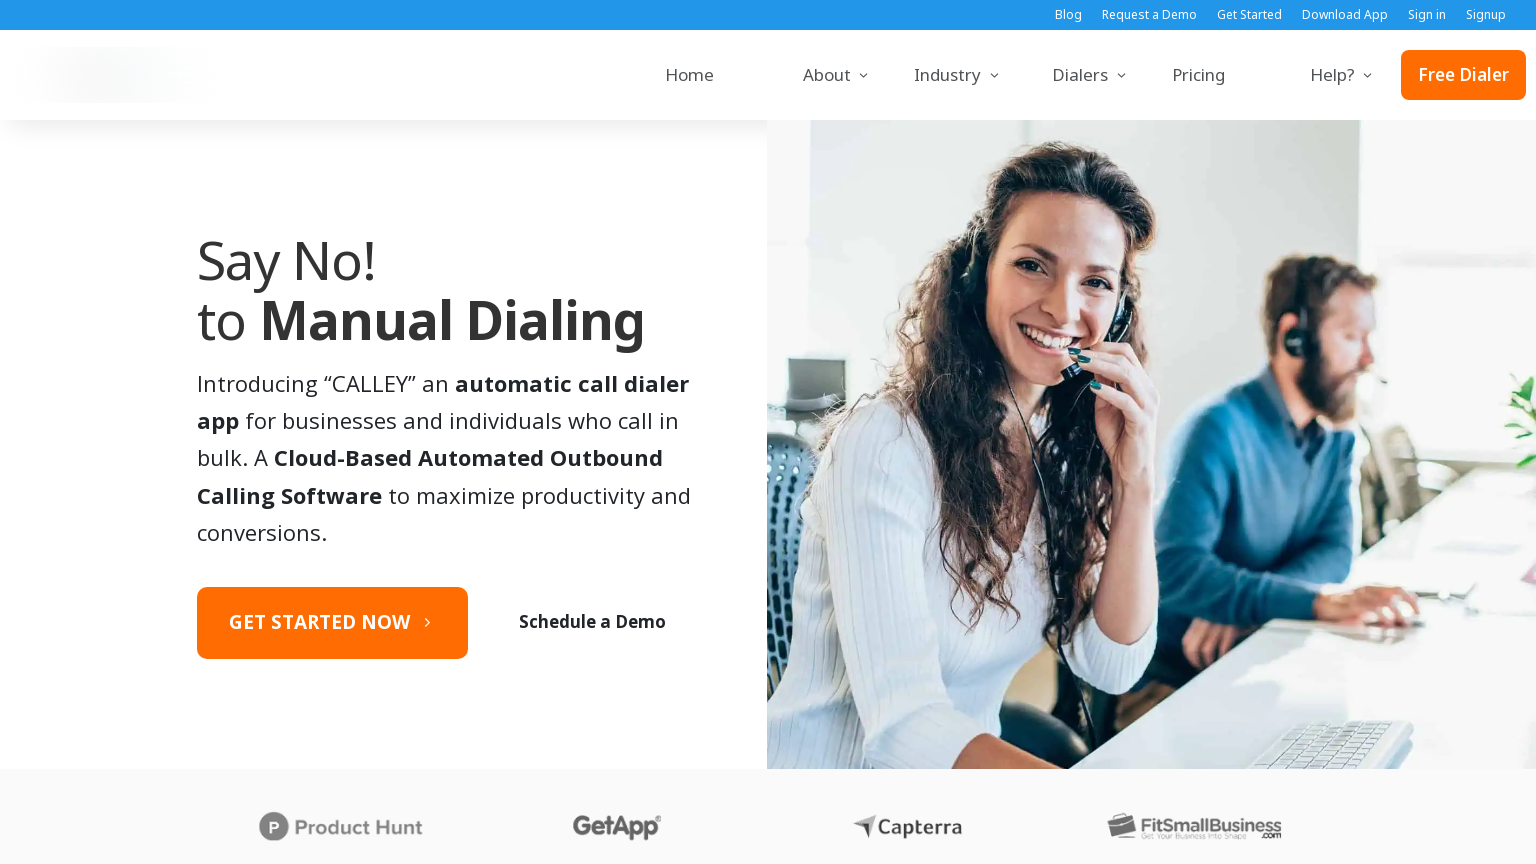

Page page5 fully loaded at 1536x864 resolution
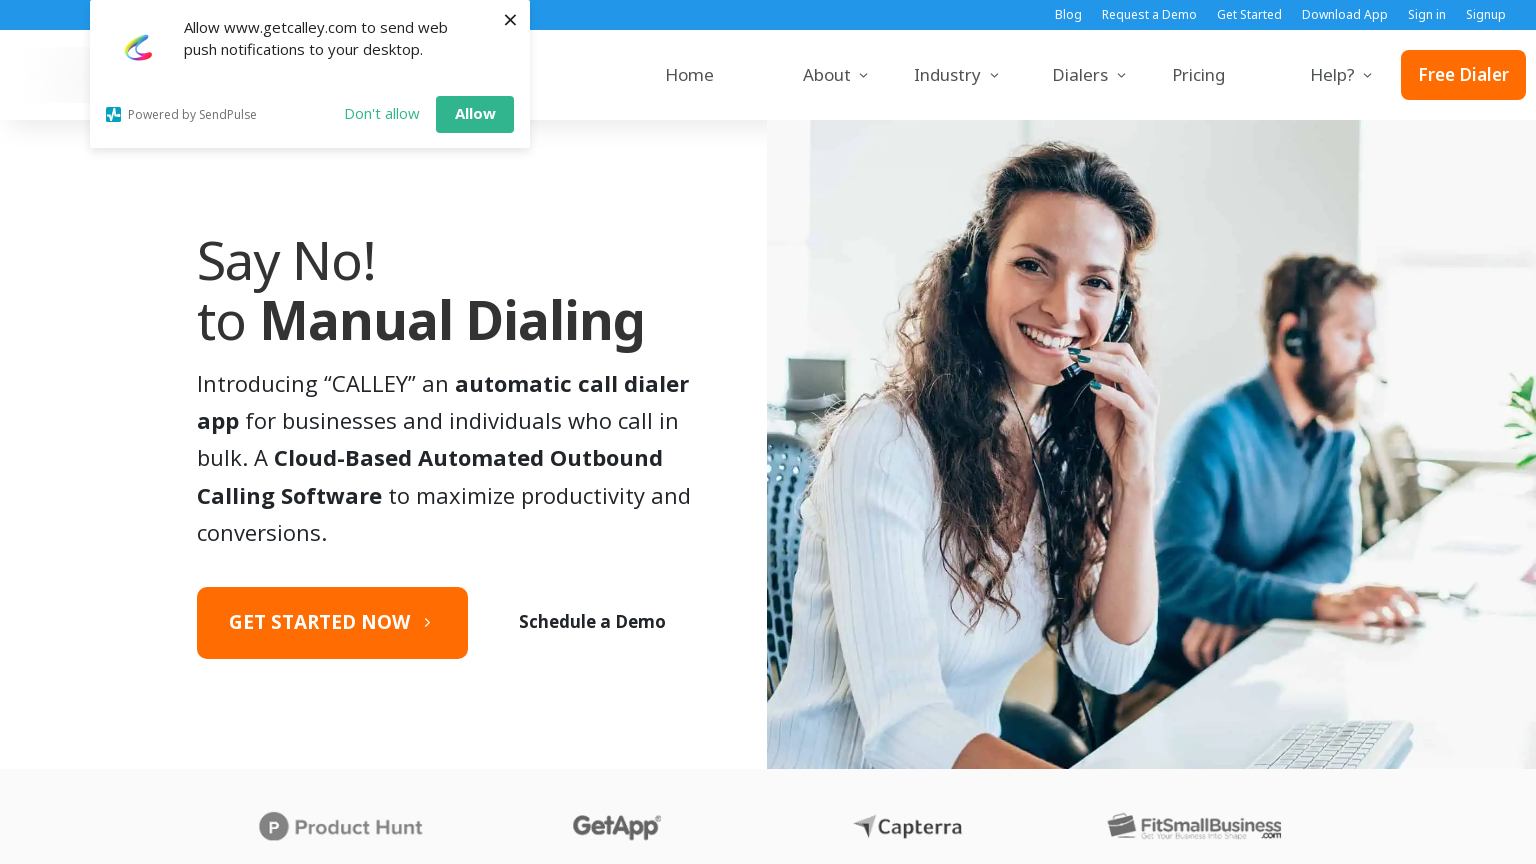

Set viewport to 360x640 (360x640)
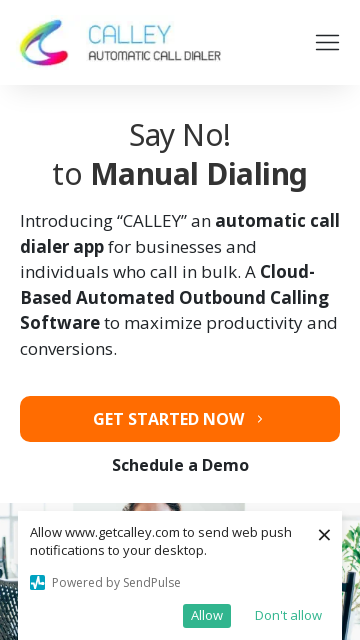

Navigated to page1 at 360x640 resolution
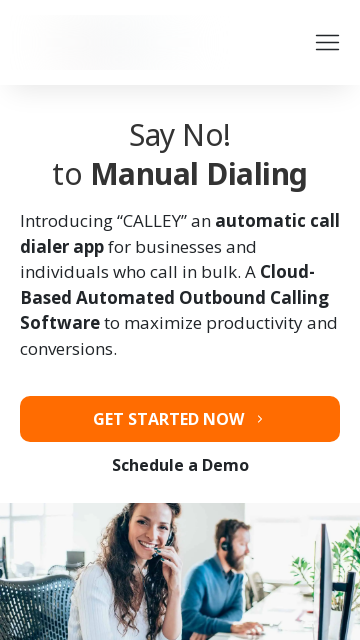

Page page1 fully loaded at 360x640 resolution
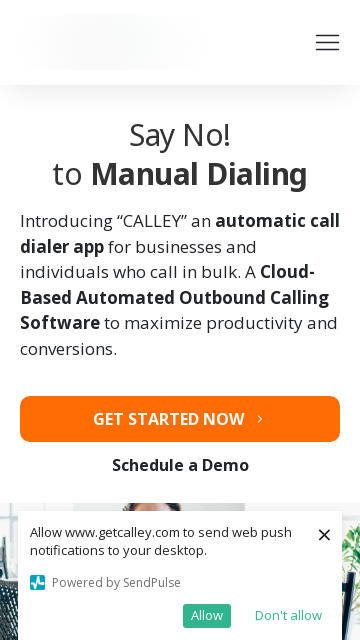

Navigated to page2 at 360x640 resolution
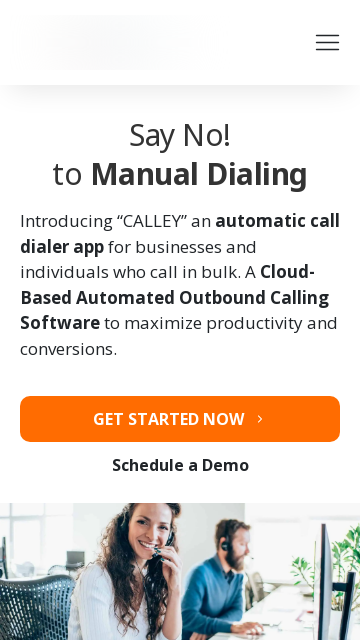

Page page2 fully loaded at 360x640 resolution
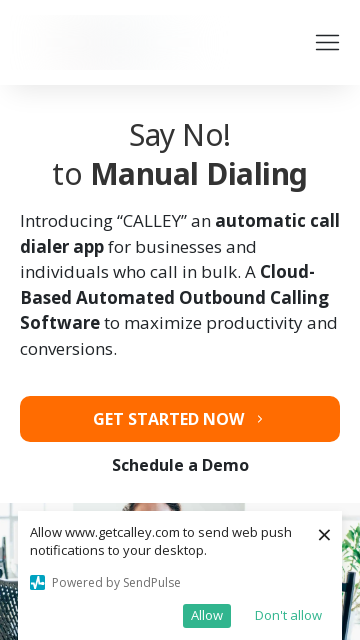

Navigated to page3 at 360x640 resolution
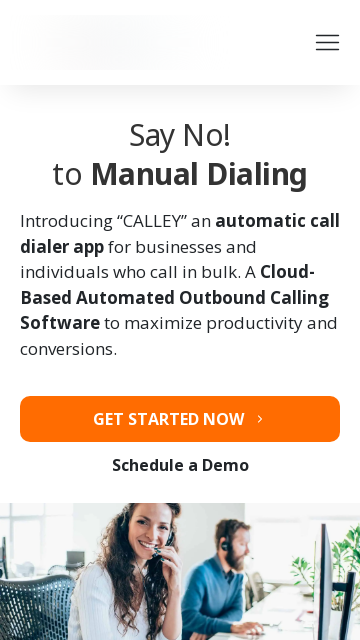

Page page3 fully loaded at 360x640 resolution
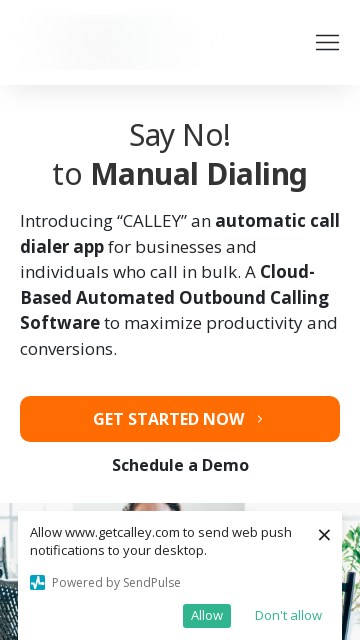

Navigated to page4 at 360x640 resolution
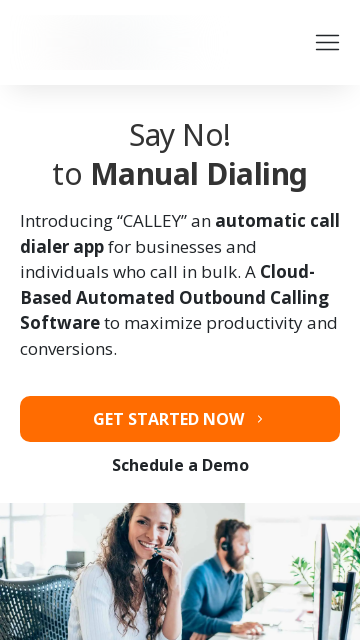

Page page4 fully loaded at 360x640 resolution
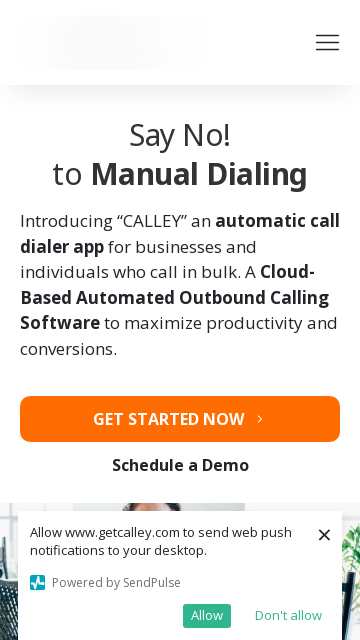

Navigated to page5 at 360x640 resolution
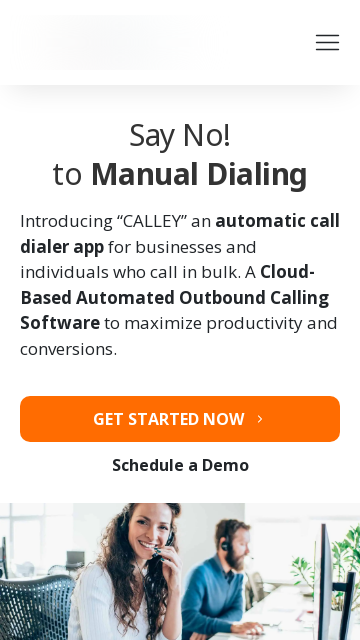

Page page5 fully loaded at 360x640 resolution
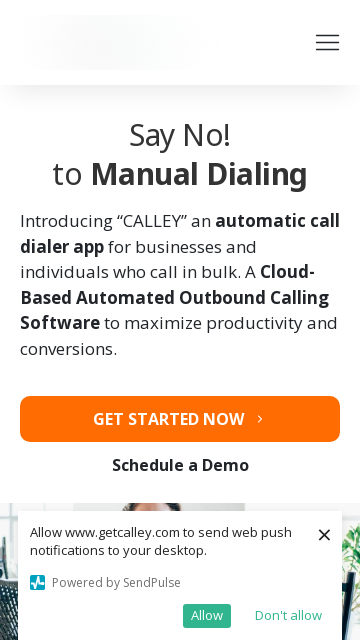

Set viewport to 414x896 (414x896)
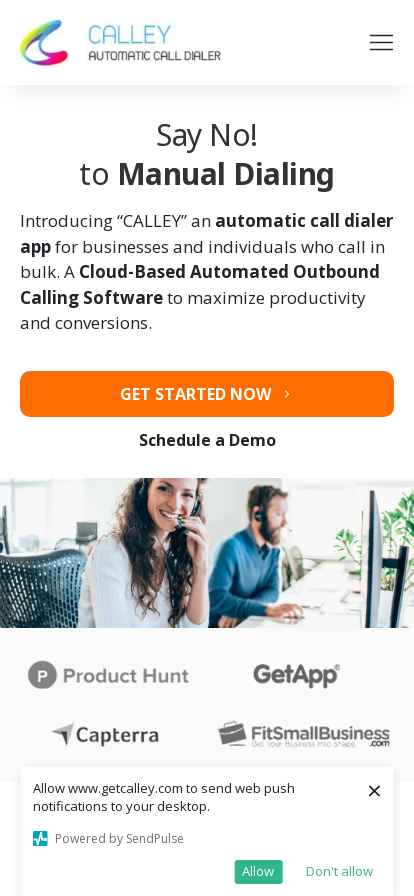

Navigated to page1 at 414x896 resolution
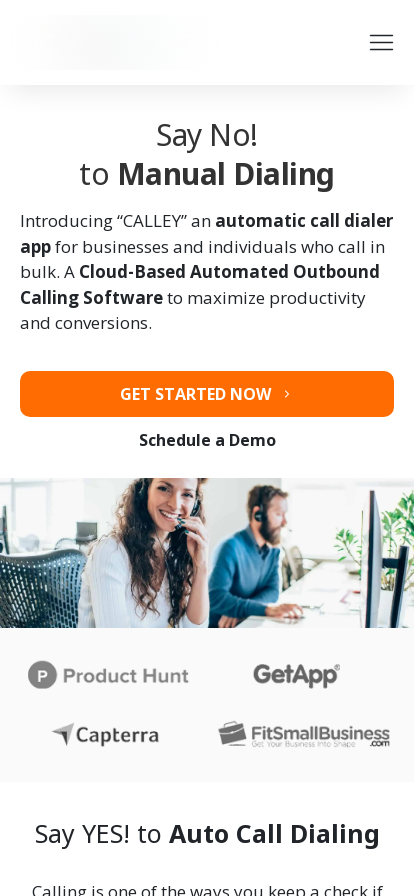

Page page1 fully loaded at 414x896 resolution
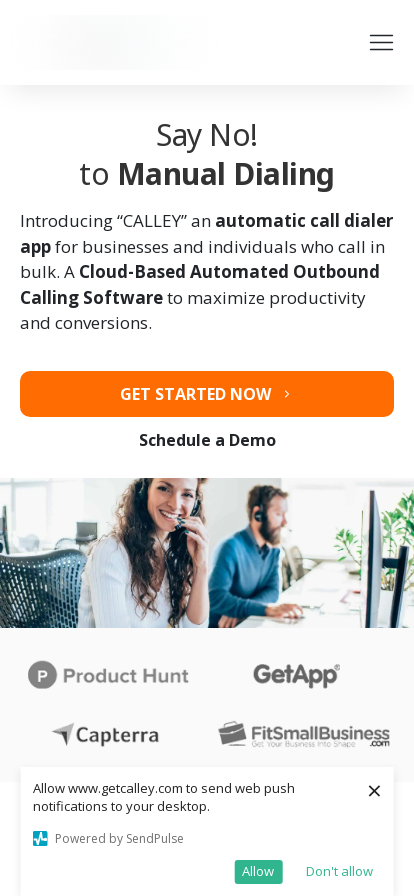

Navigated to page2 at 414x896 resolution
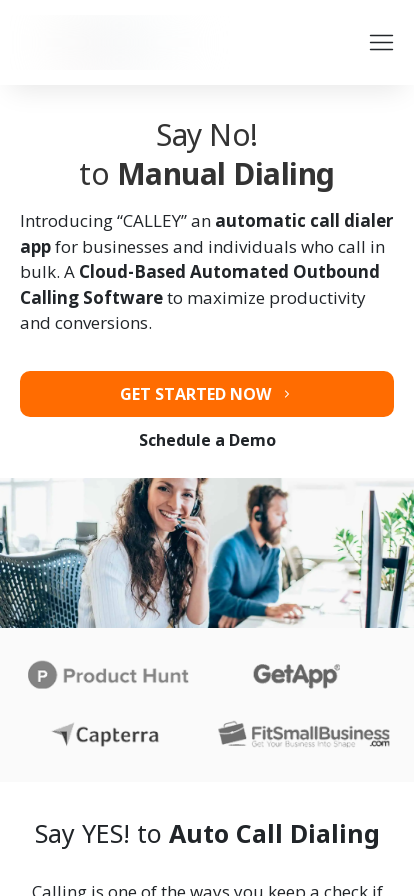

Page page2 fully loaded at 414x896 resolution
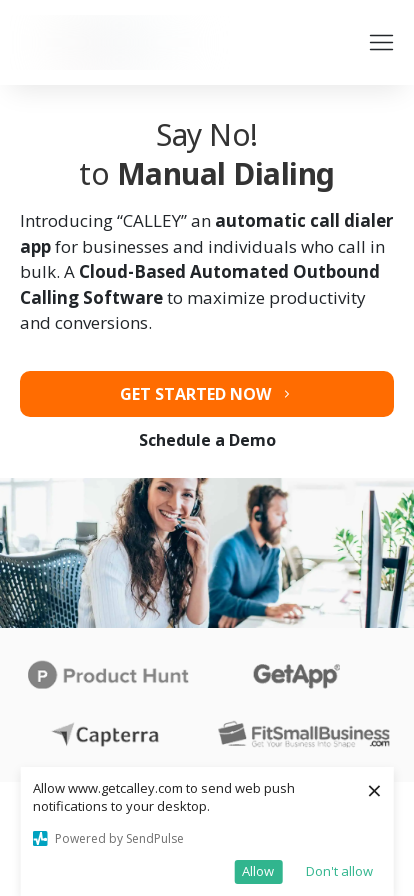

Navigated to page3 at 414x896 resolution
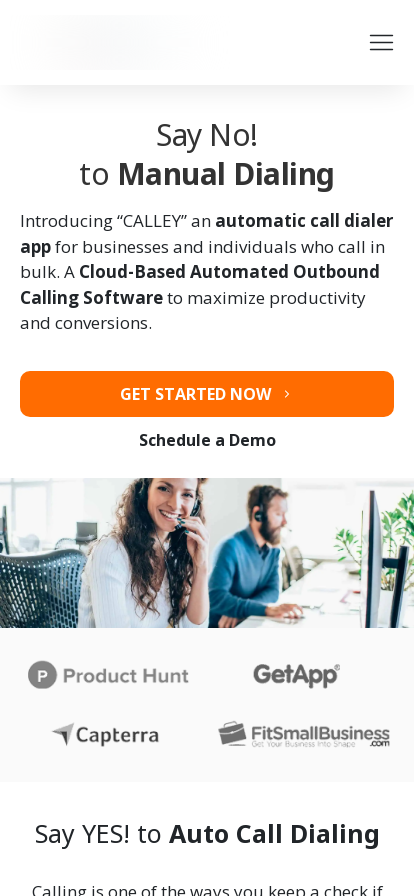

Page page3 fully loaded at 414x896 resolution
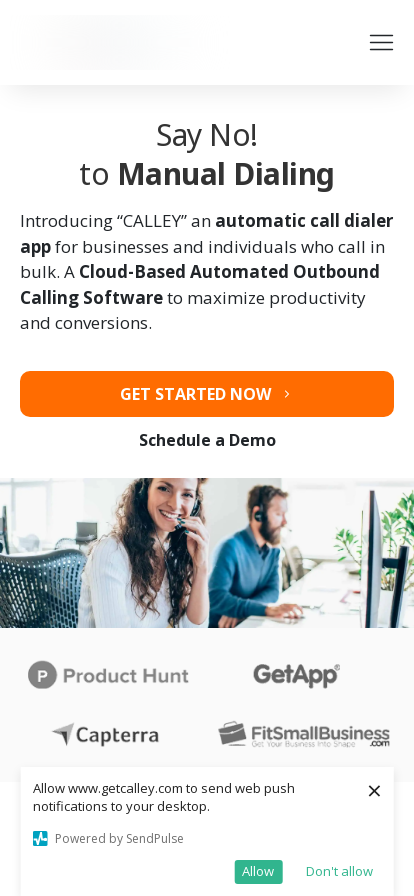

Navigated to page4 at 414x896 resolution
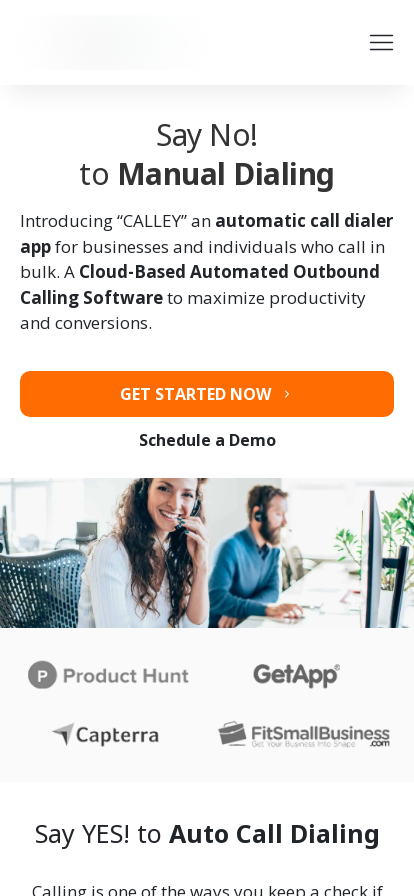

Page page4 fully loaded at 414x896 resolution
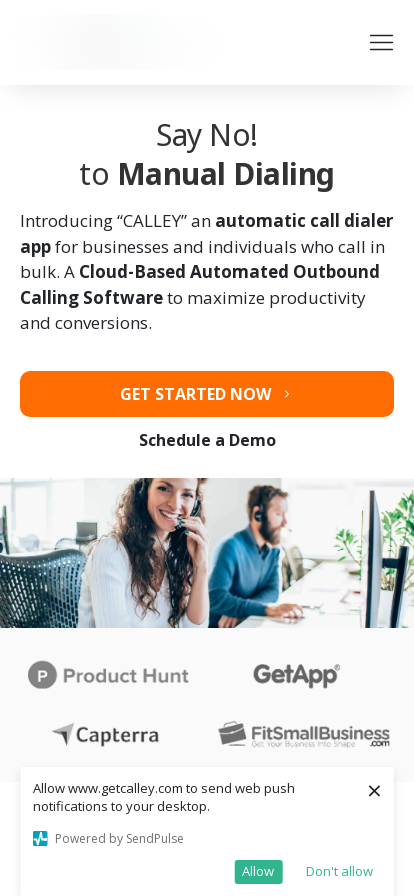

Navigated to page5 at 414x896 resolution
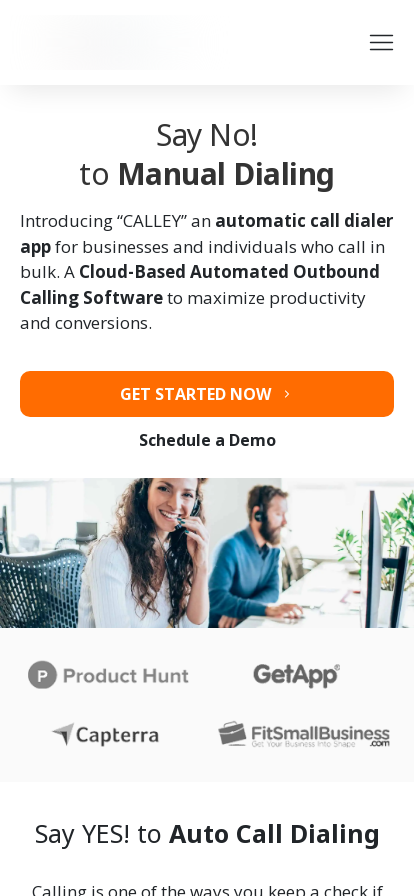

Page page5 fully loaded at 414x896 resolution
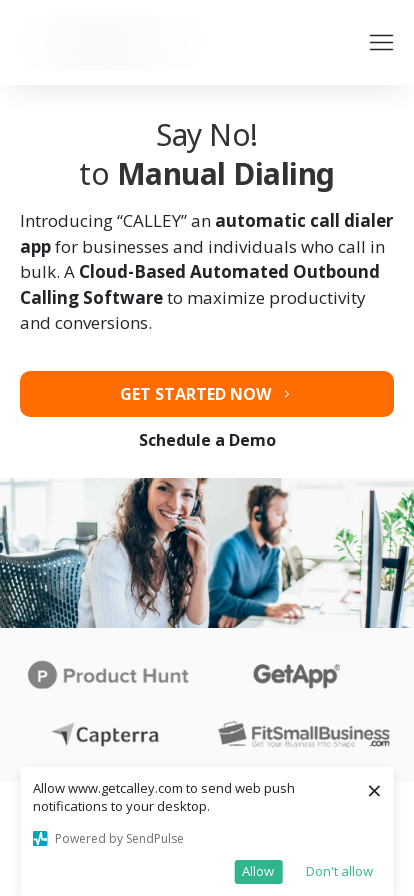

Set viewport to 375x667 (375x667)
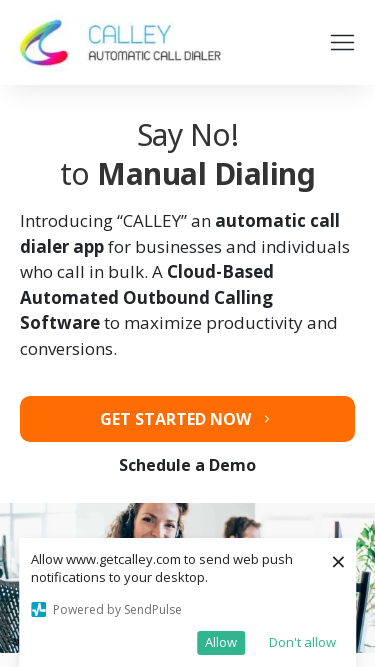

Navigated to page1 at 375x667 resolution
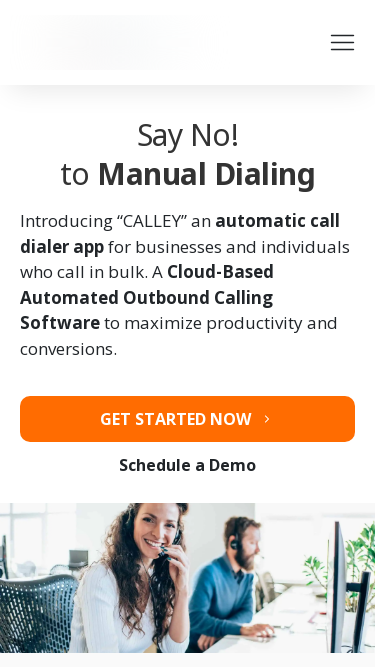

Page page1 fully loaded at 375x667 resolution
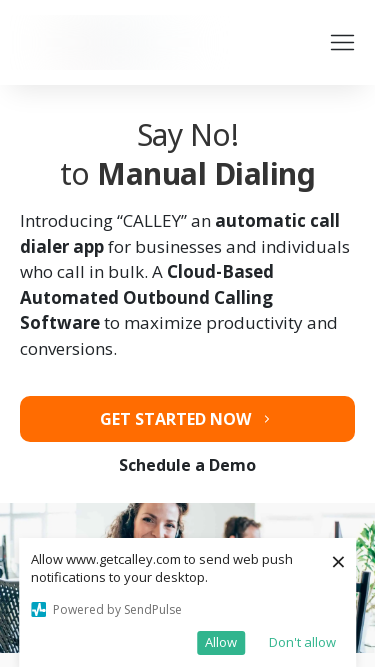

Navigated to page2 at 375x667 resolution
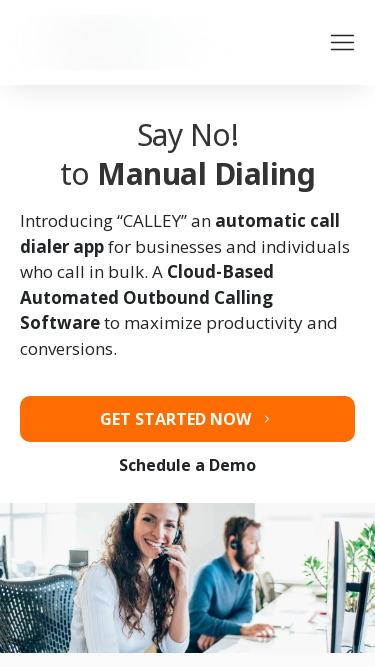

Page page2 fully loaded at 375x667 resolution
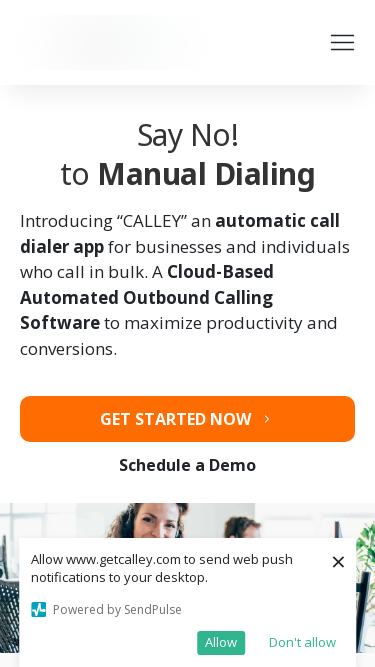

Navigated to page3 at 375x667 resolution
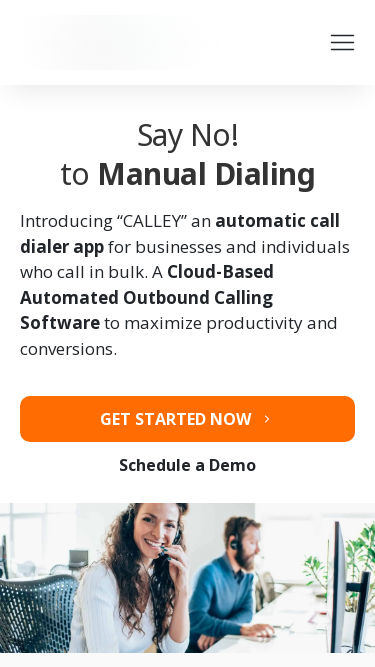

Page page3 fully loaded at 375x667 resolution
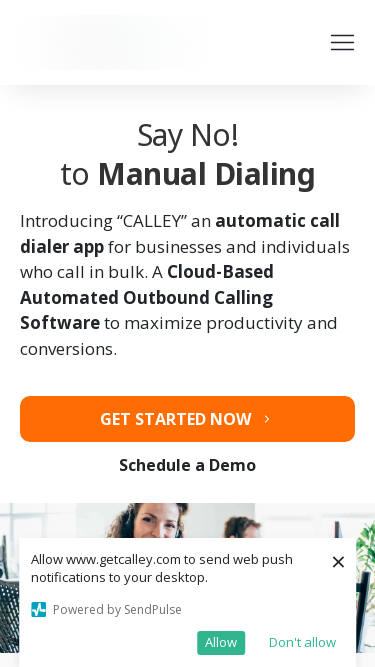

Navigated to page4 at 375x667 resolution
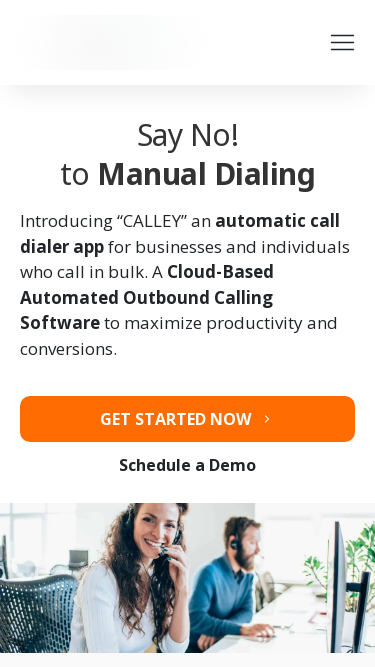

Page page4 fully loaded at 375x667 resolution
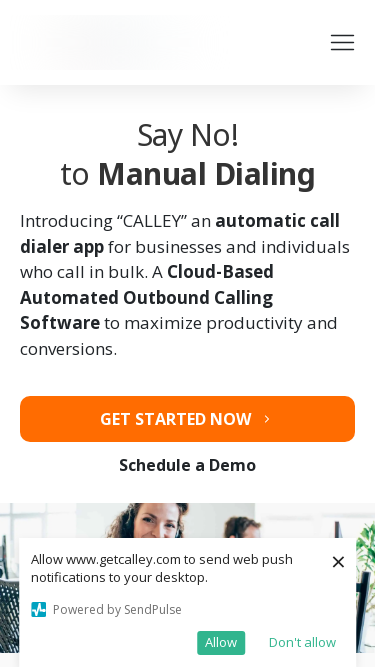

Navigated to page5 at 375x667 resolution
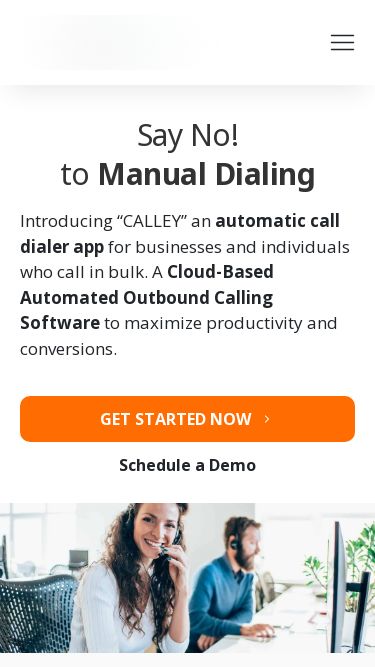

Page page5 fully loaded at 375x667 resolution
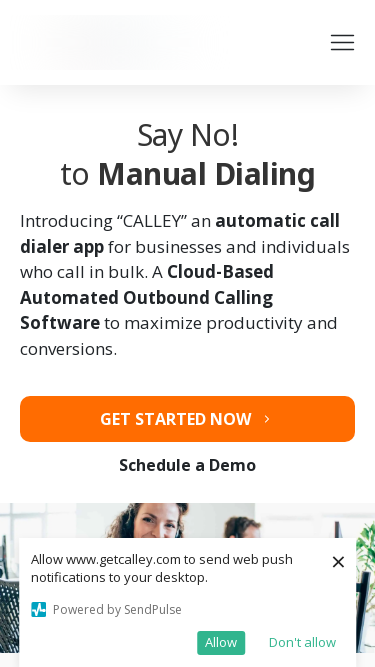

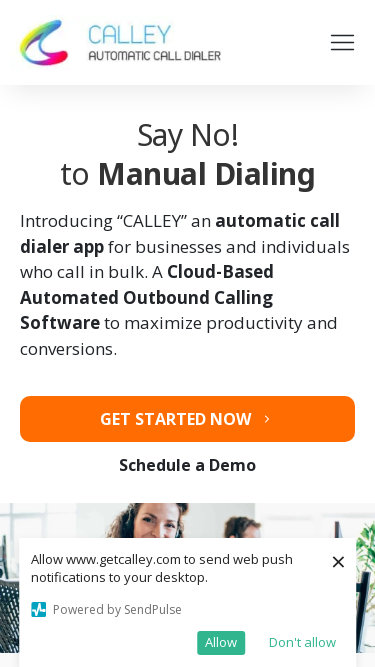